Tests an e-commerce vegetable shopping flow by selecting specific vegetables (Cucumber, Beans, Brinjal), incrementing their quantities, adding them to cart, and proceeding to checkout.

Starting URL: https://rahulshettyacademy.com/seleniumPractise/#/

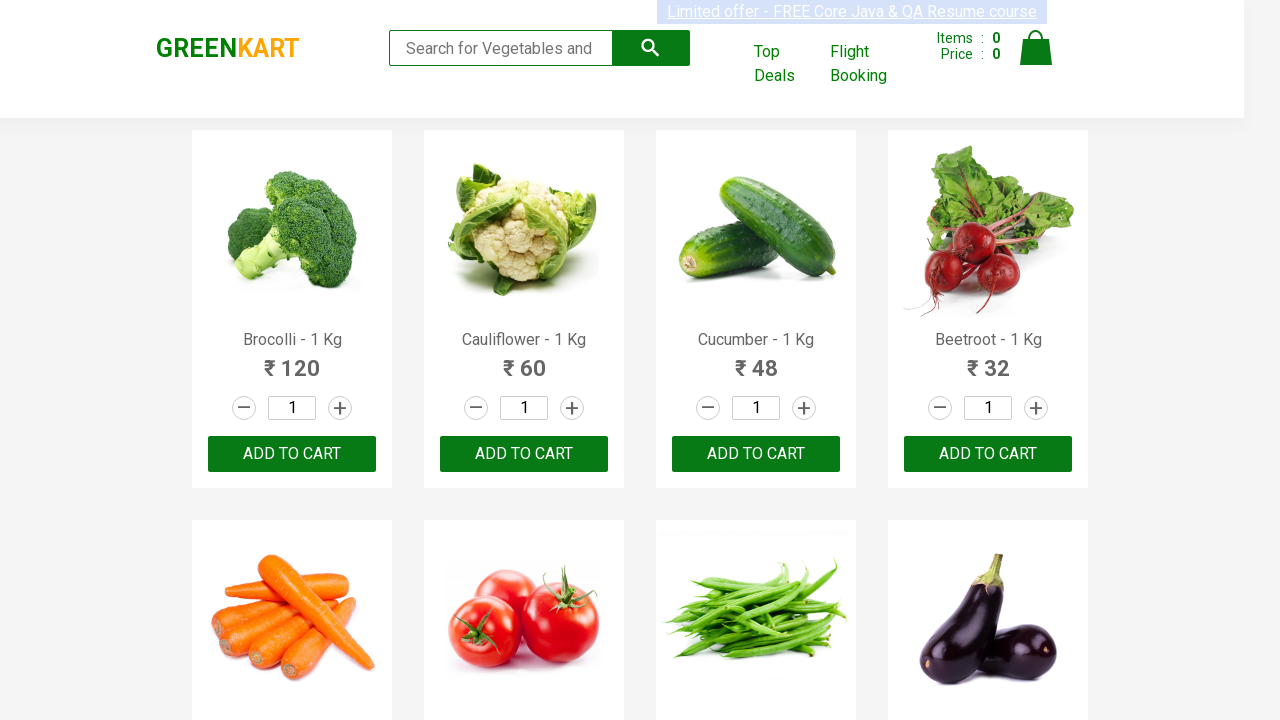

Waited for products to load on the vegetable shopping page
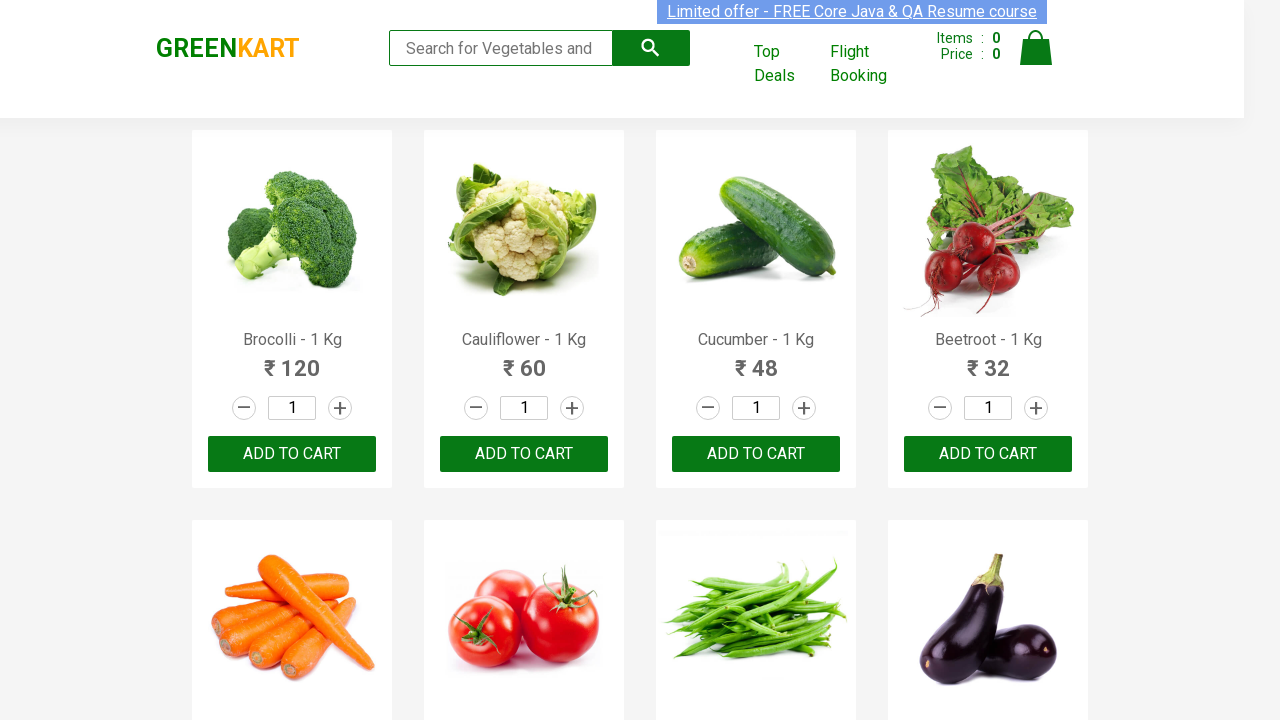

Retrieved all 30 products from the page
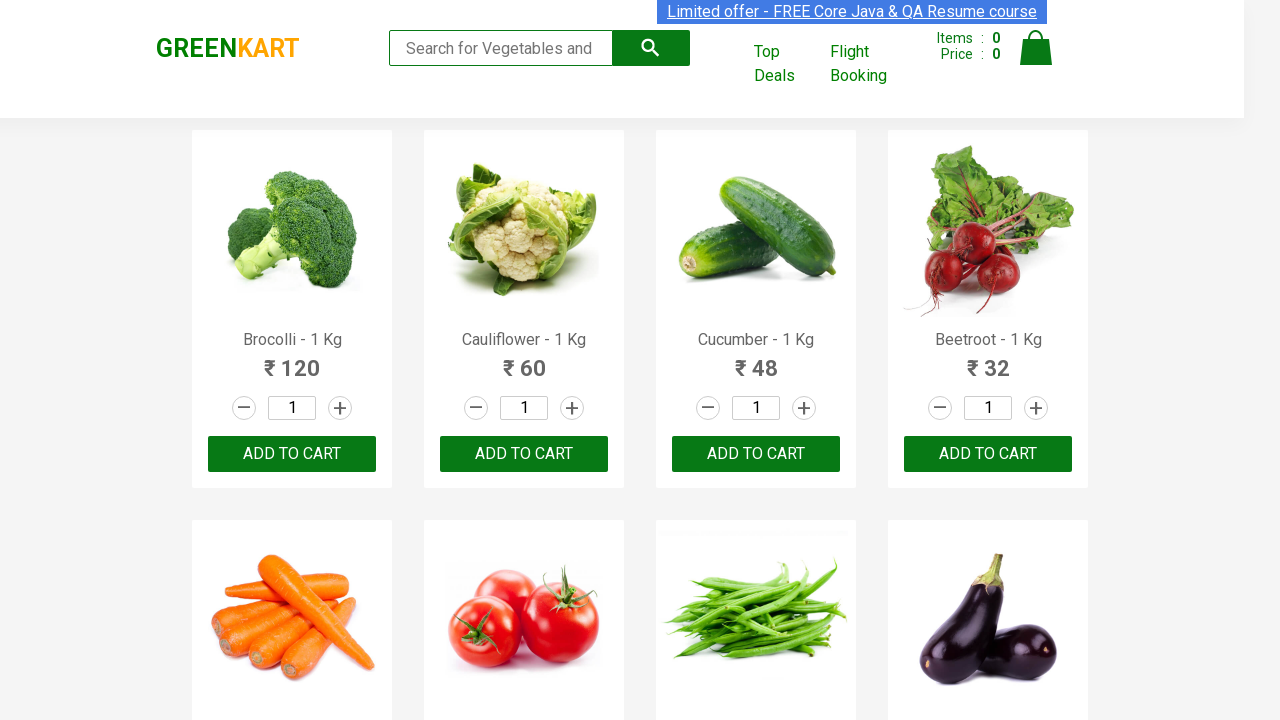

Retrieved product name: Brocolli - 1 Kg
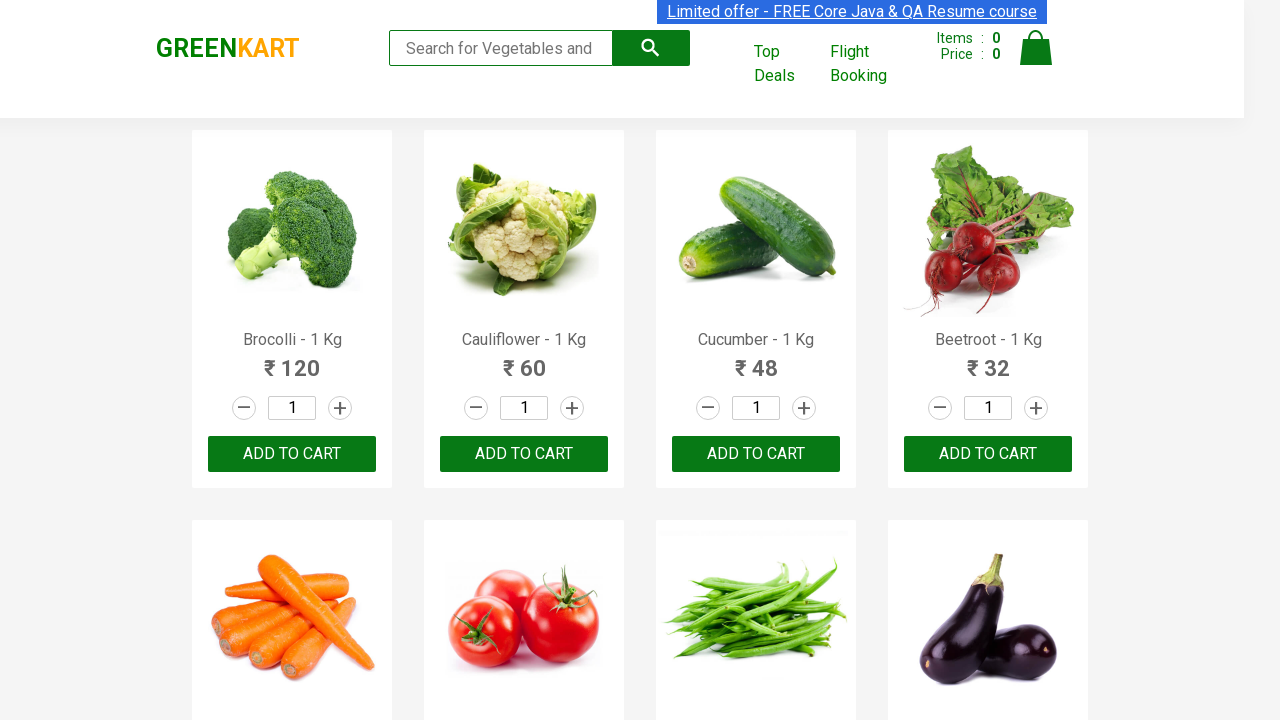

Retrieved product name: Cauliflower - 1 Kg
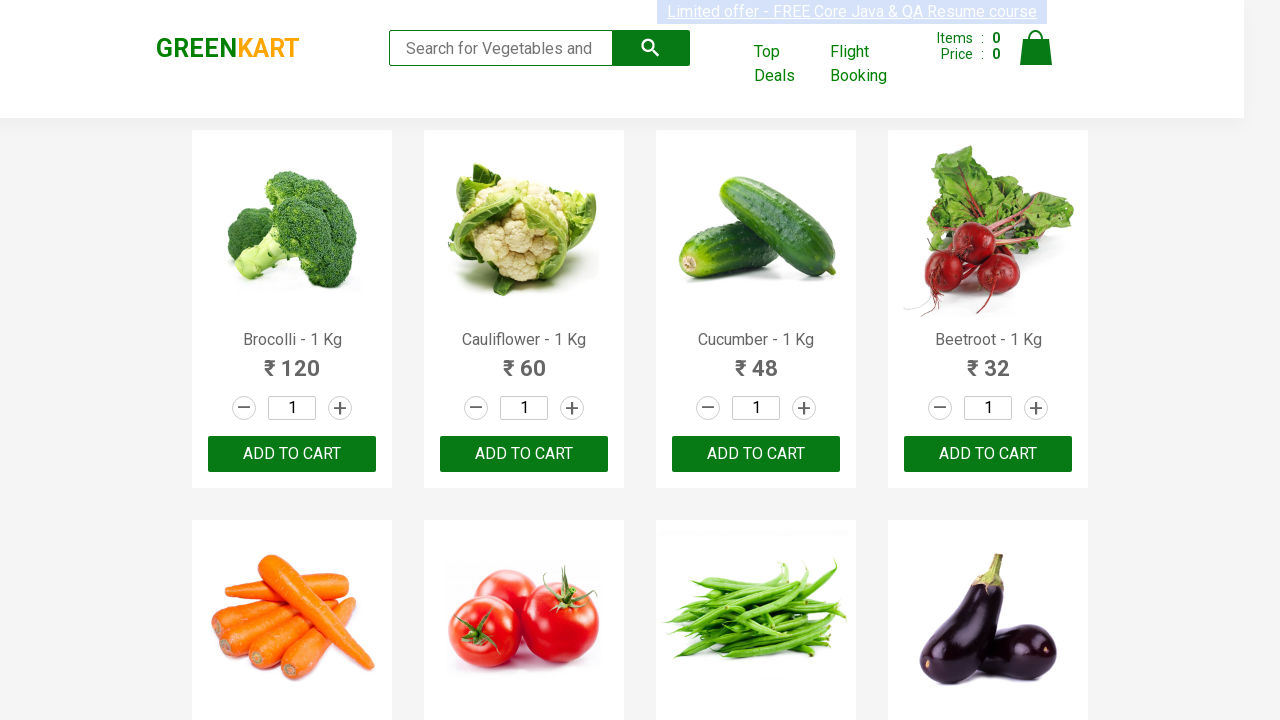

Retrieved product name: Cucumber - 1 Kg
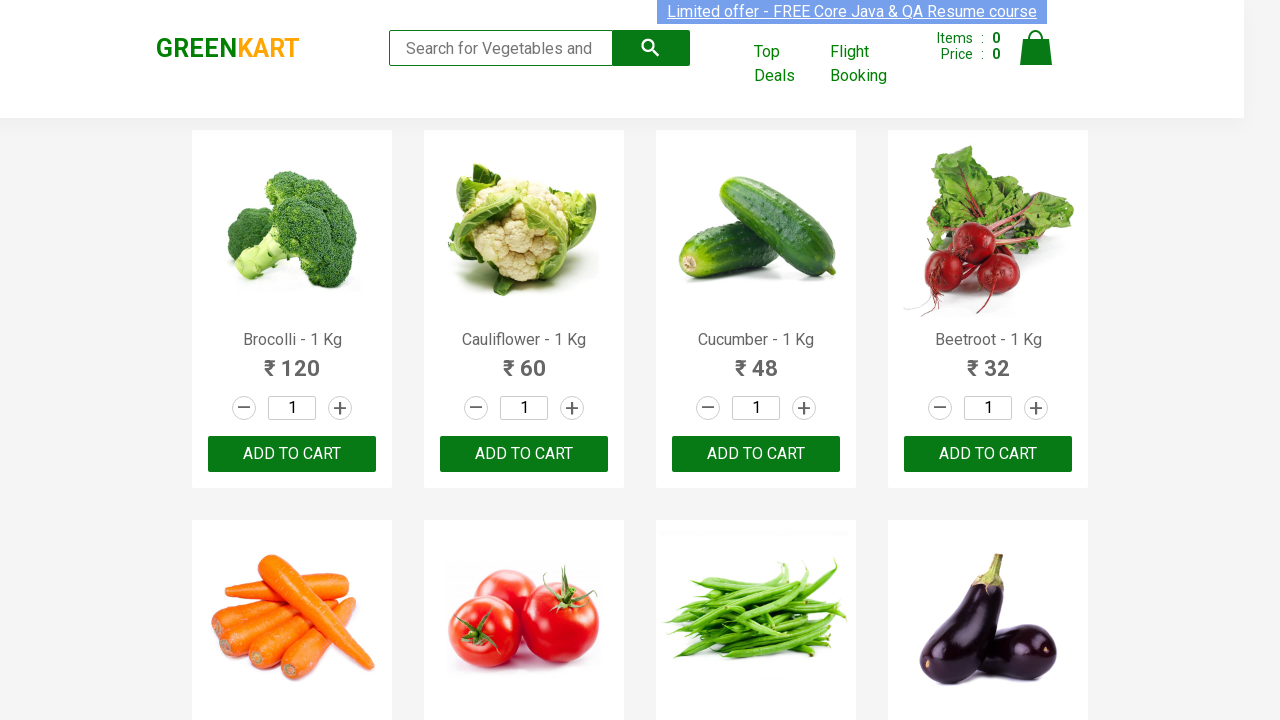

Incremented quantity for Cucumber at (804, 408) on .products .product >> nth=2 >> a.increment
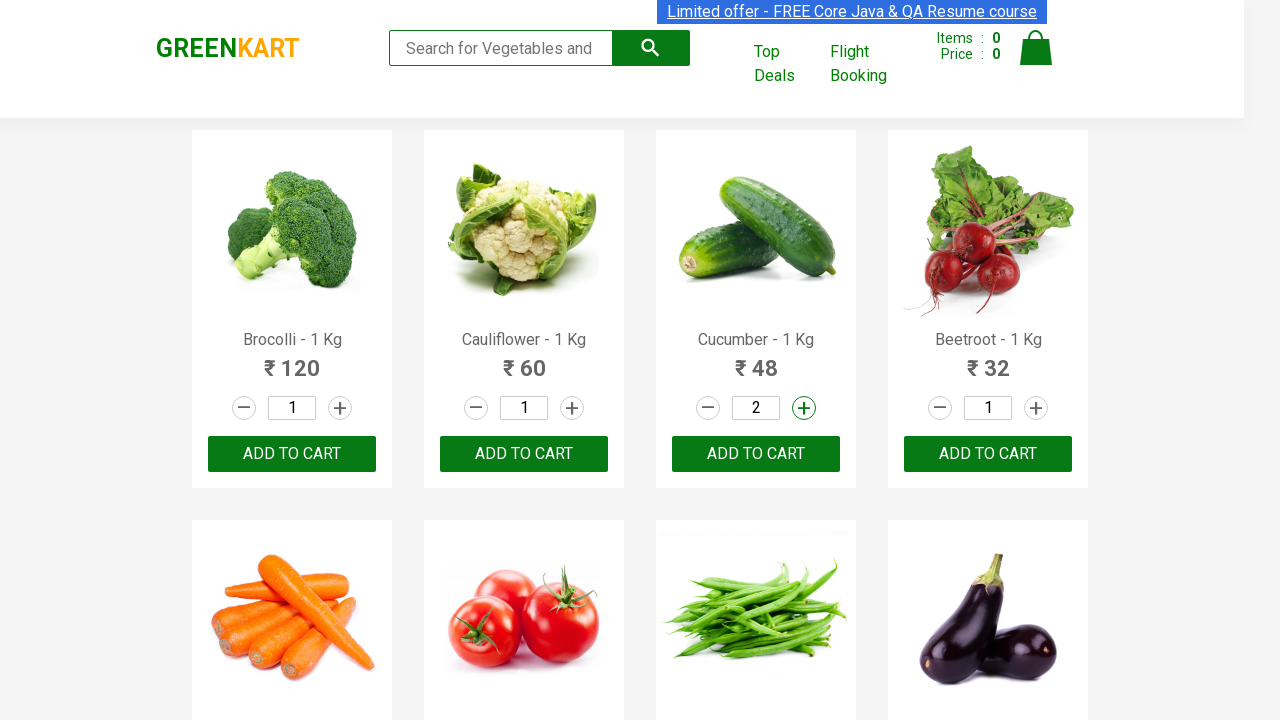

Incremented quantity for Cucumber at (804, 408) on .products .product >> nth=2 >> a.increment
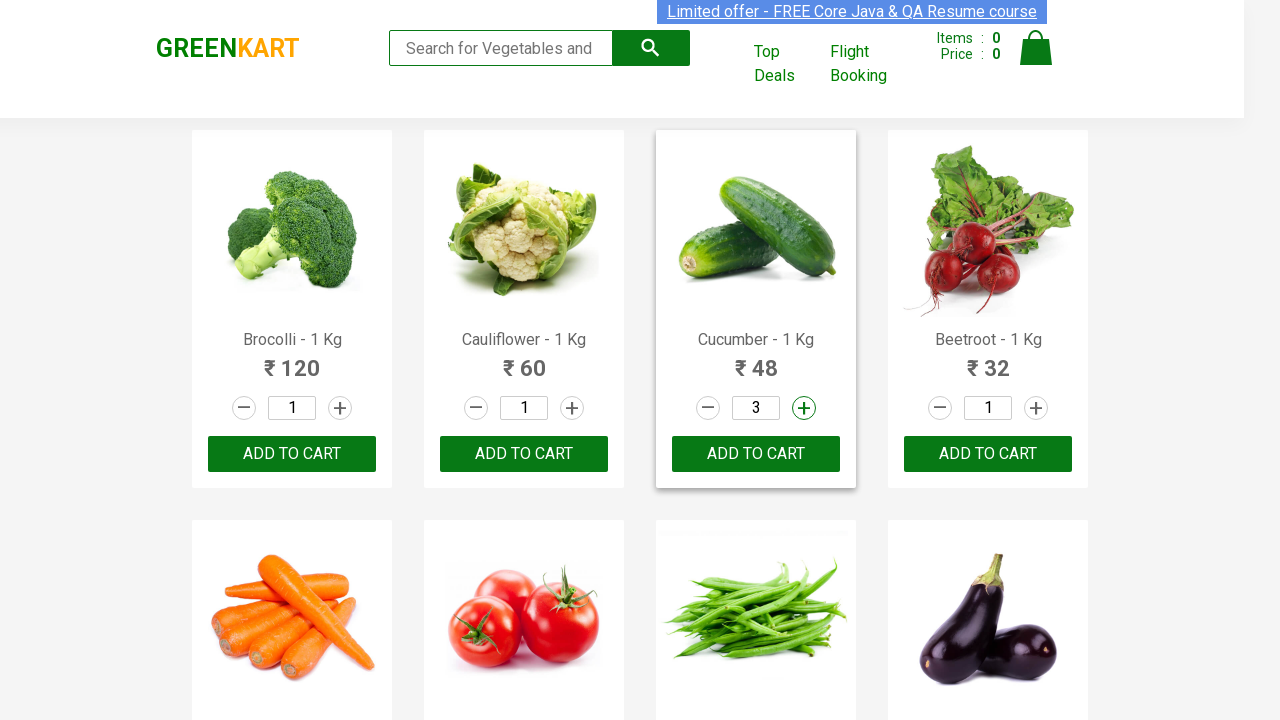

Incremented quantity for Cucumber at (804, 408) on .products .product >> nth=2 >> a.increment
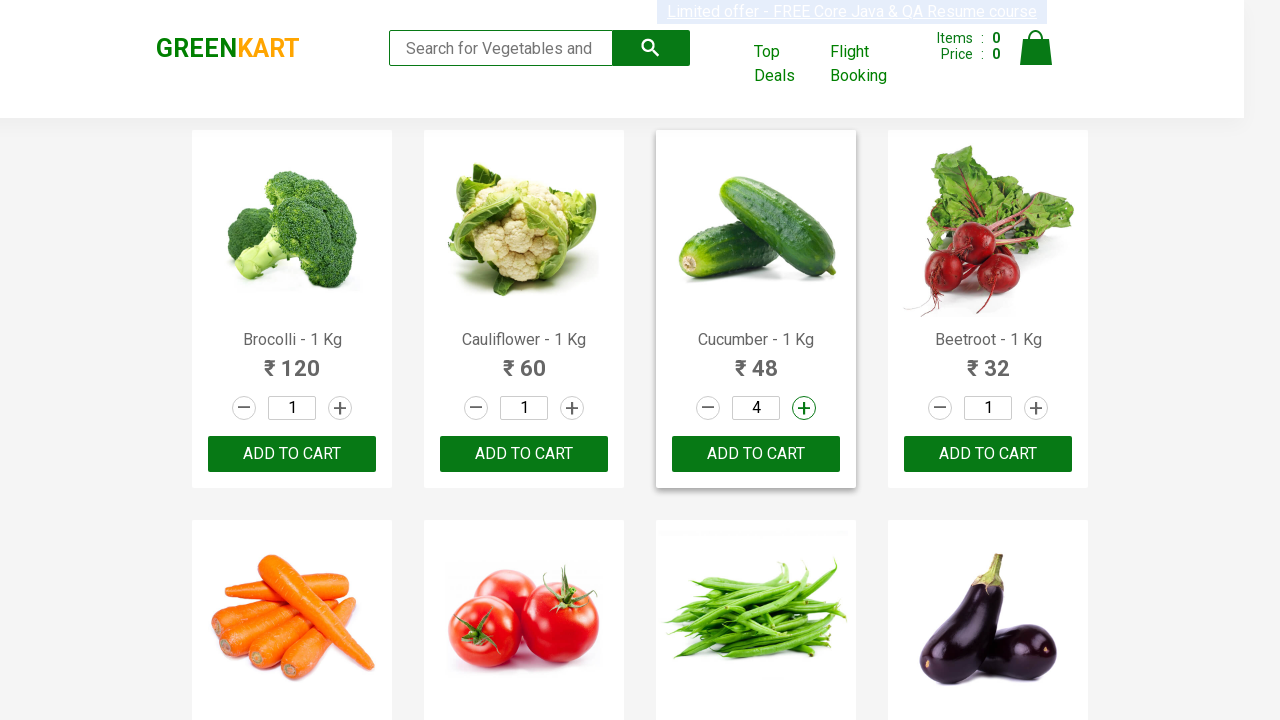

Added Cucumber (quantity: 3) to cart at (756, 454) on .products .product >> nth=2 >> .product-action button
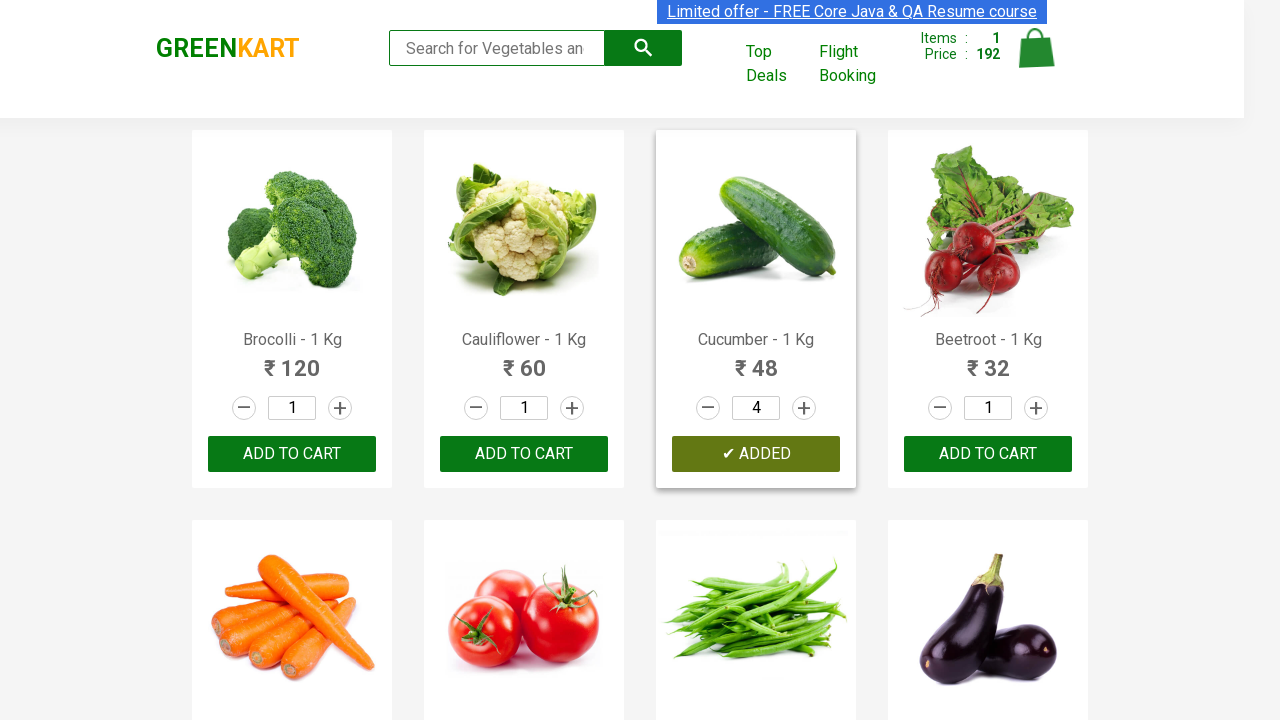

Retrieved product name: Beetroot - 1 Kg
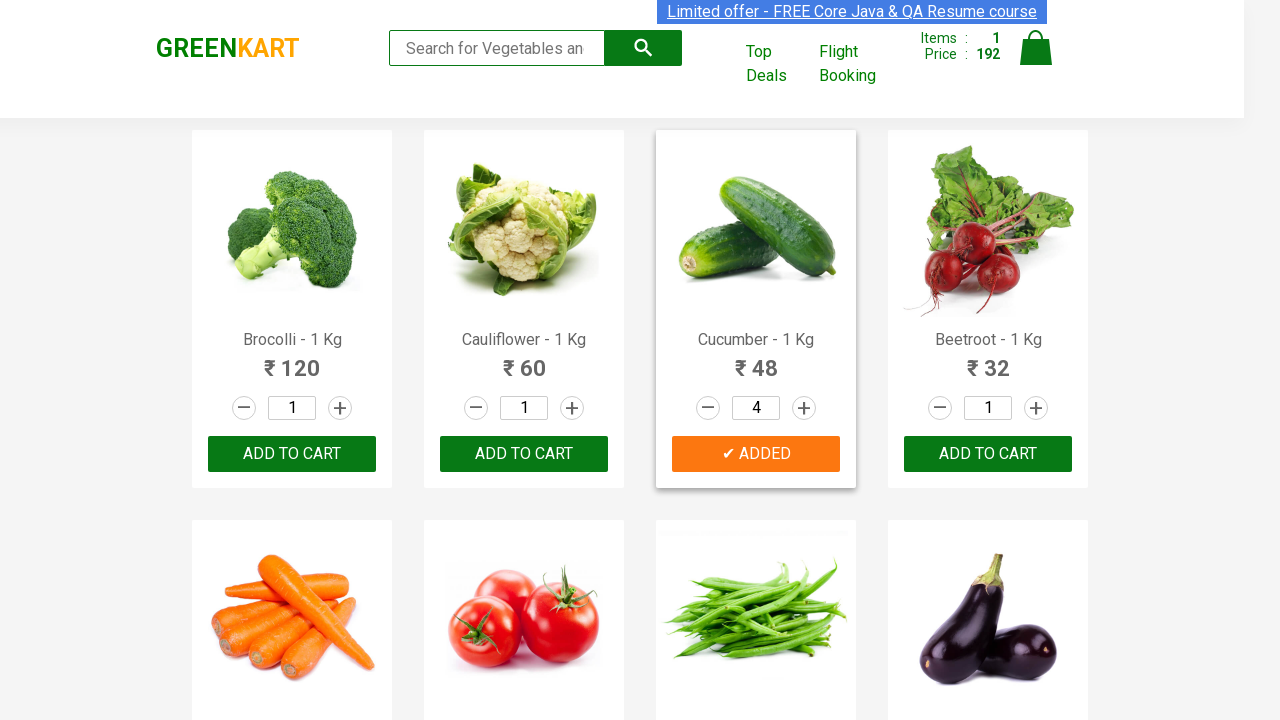

Retrieved product name: Carrot - 1 Kg
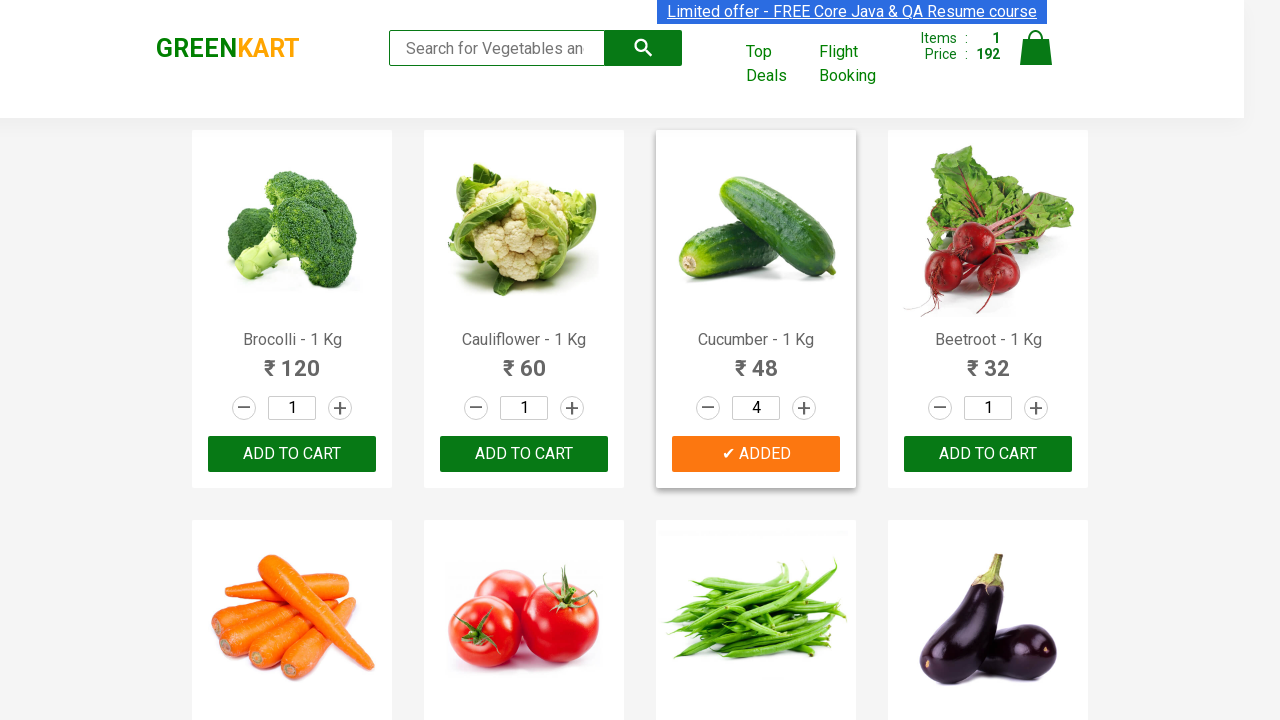

Retrieved product name: Tomato - 1 Kg
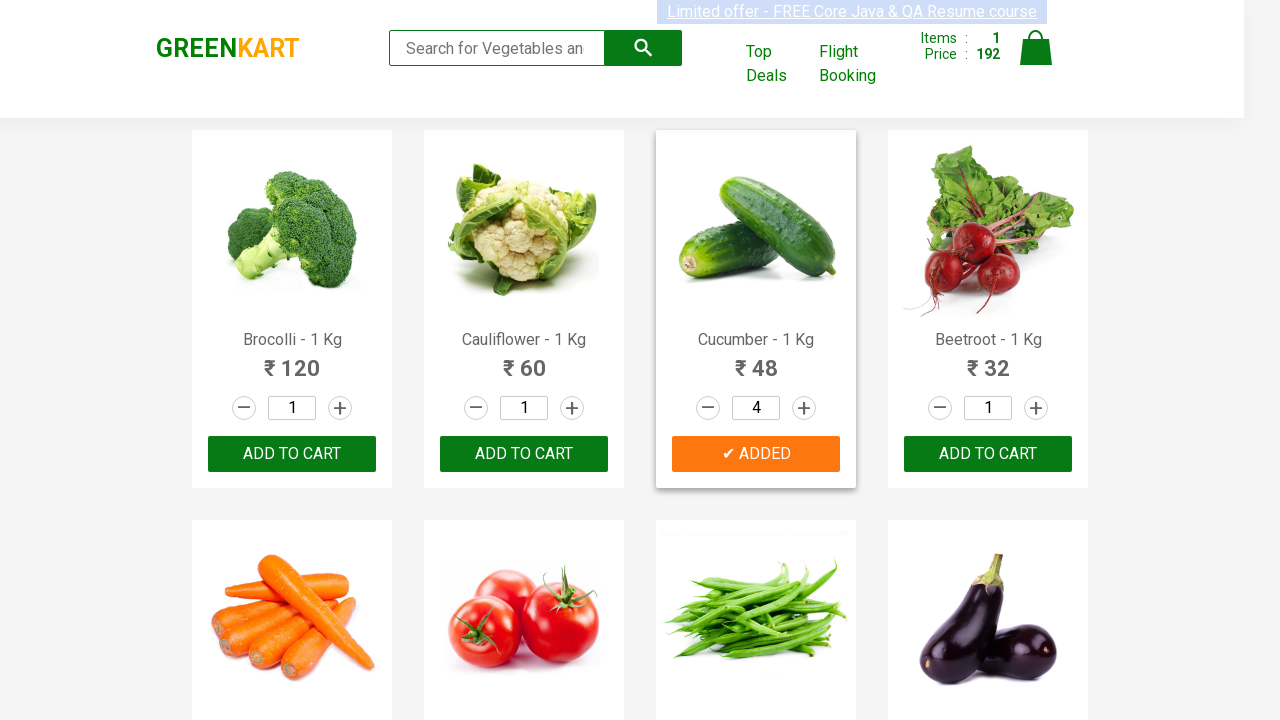

Retrieved product name: Beans - 1 Kg
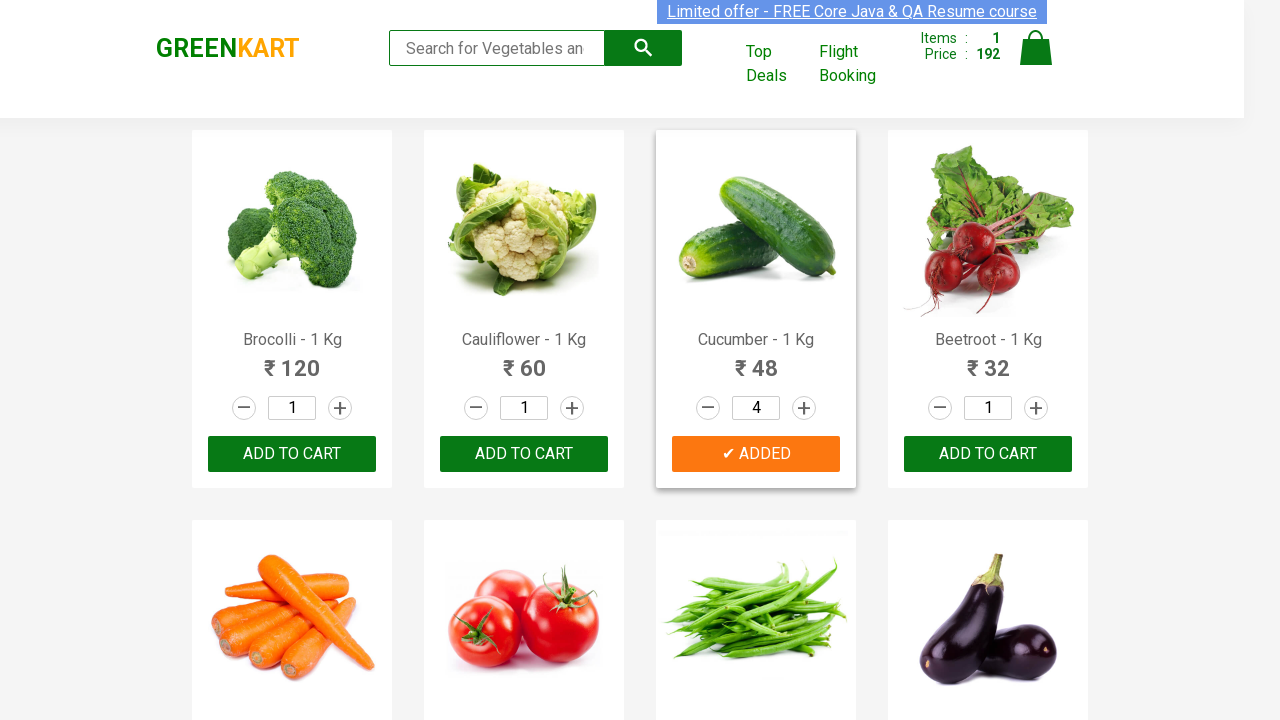

Incremented quantity for Beans at (804, 360) on .products .product >> nth=6 >> a.increment
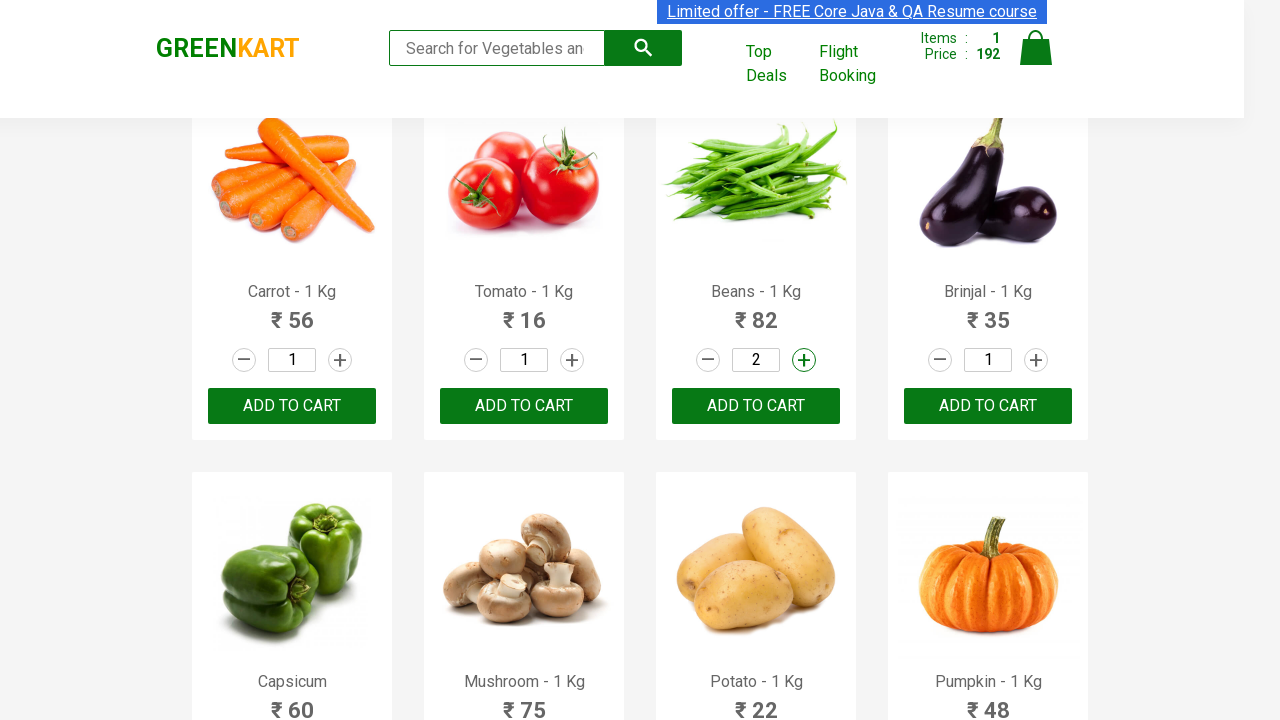

Incremented quantity for Beans at (804, 360) on .products .product >> nth=6 >> a.increment
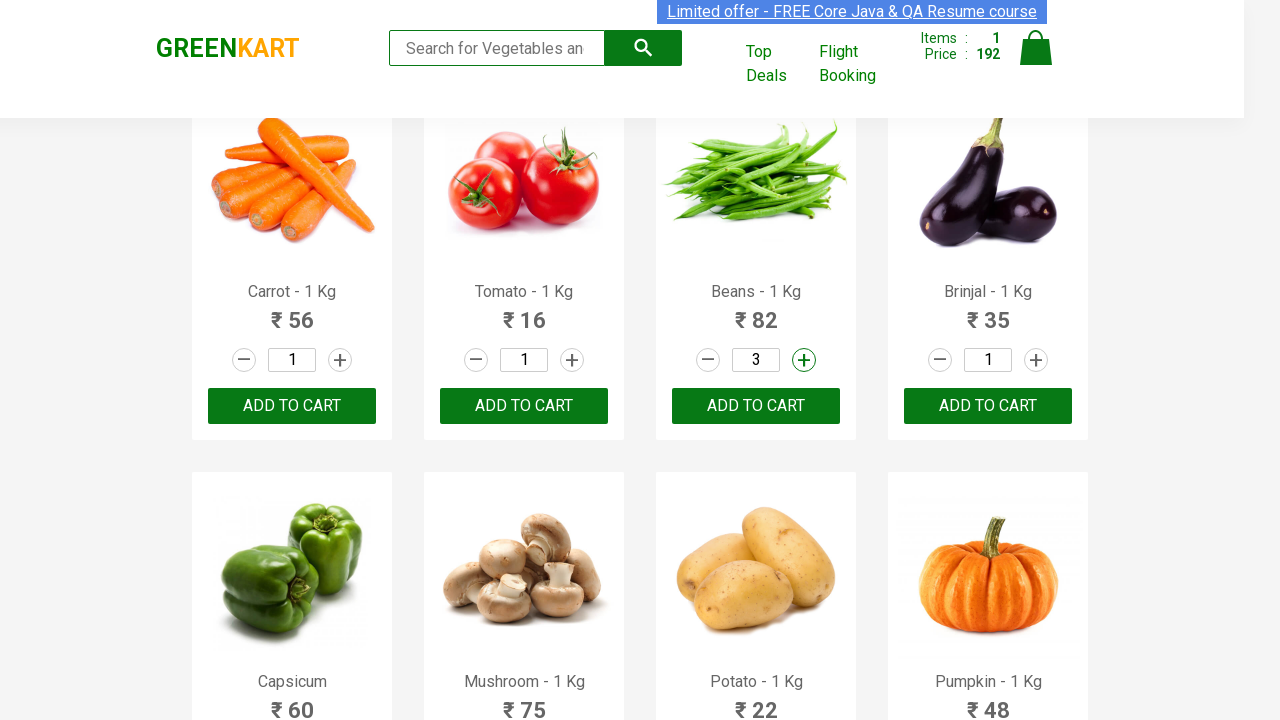

Incremented quantity for Beans at (804, 360) on .products .product >> nth=6 >> a.increment
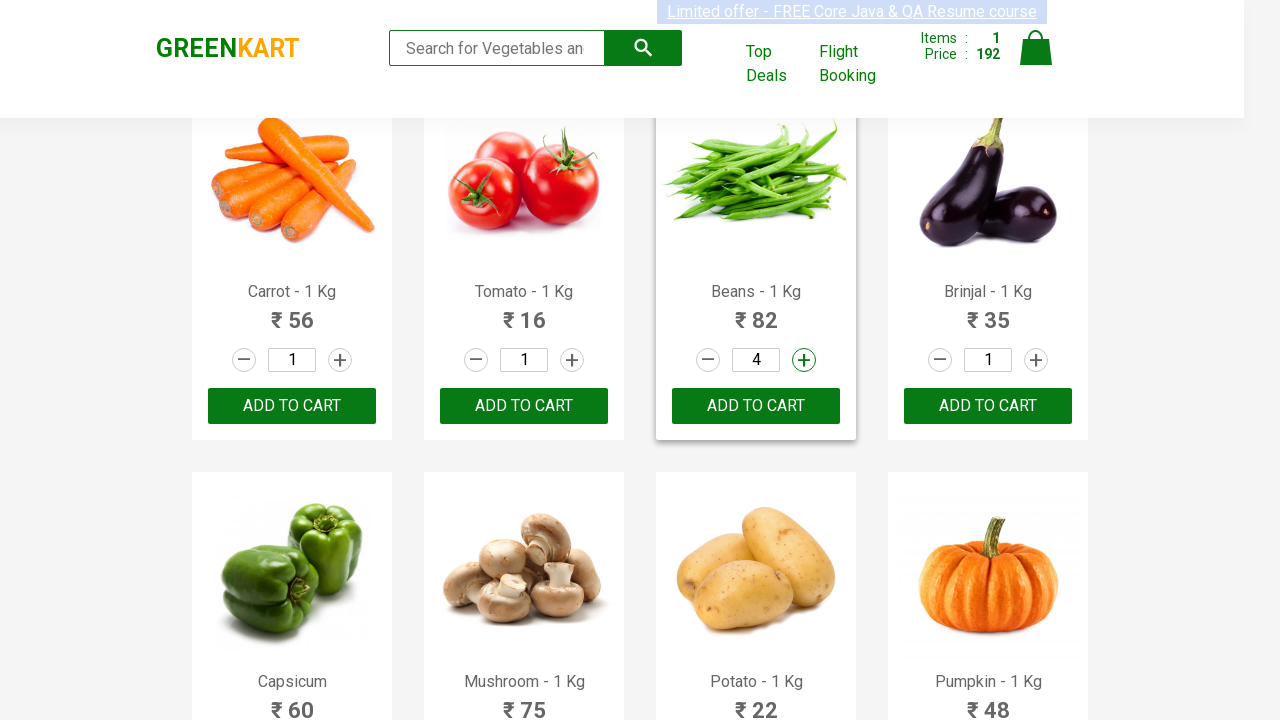

Added Beans (quantity: 3) to cart at (756, 406) on .products .product >> nth=6 >> .product-action button
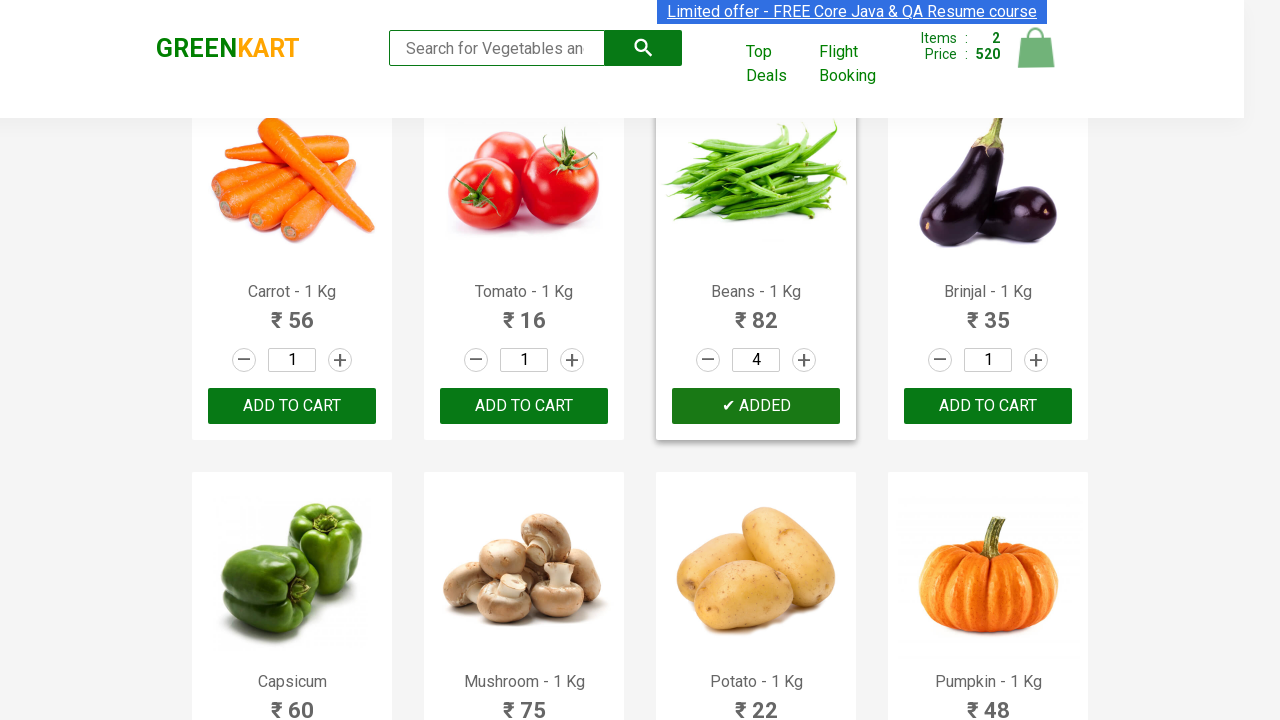

Retrieved product name: Brinjal - 1 Kg
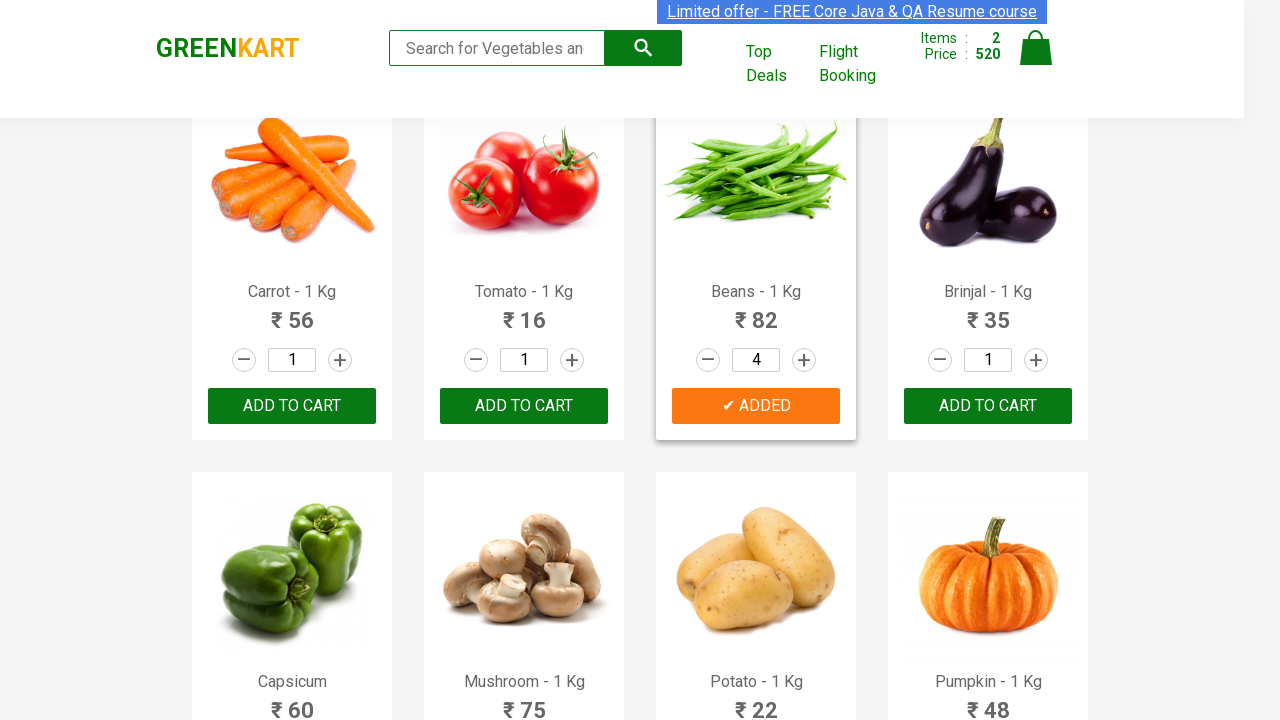

Incremented quantity for Brinjal at (1036, 360) on .products .product >> nth=7 >> a.increment
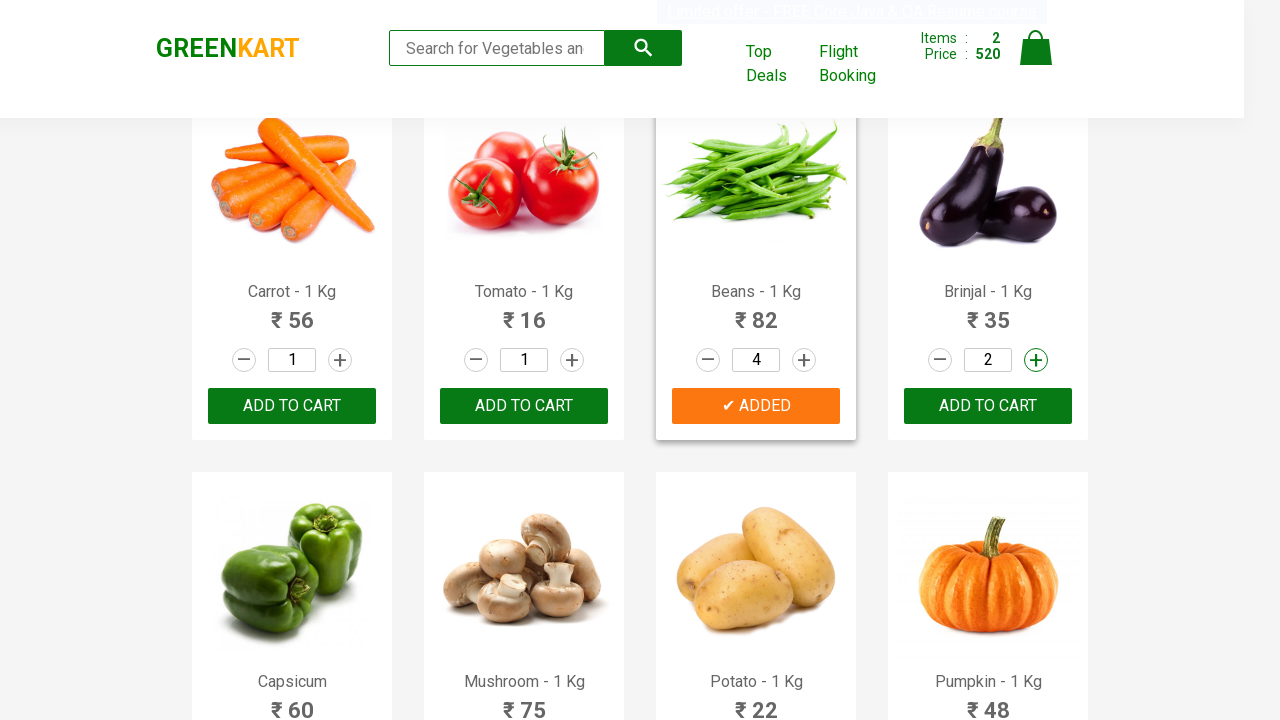

Incremented quantity for Brinjal at (1036, 360) on .products .product >> nth=7 >> a.increment
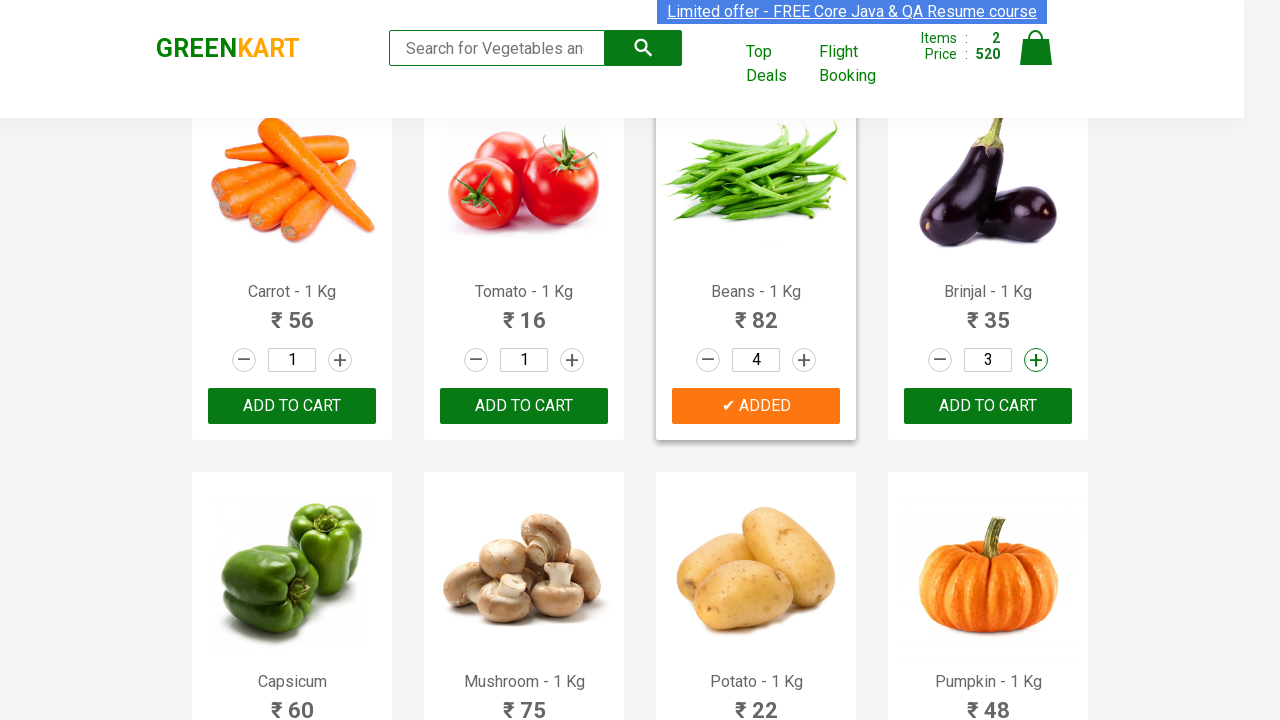

Incremented quantity for Brinjal at (1036, 360) on .products .product >> nth=7 >> a.increment
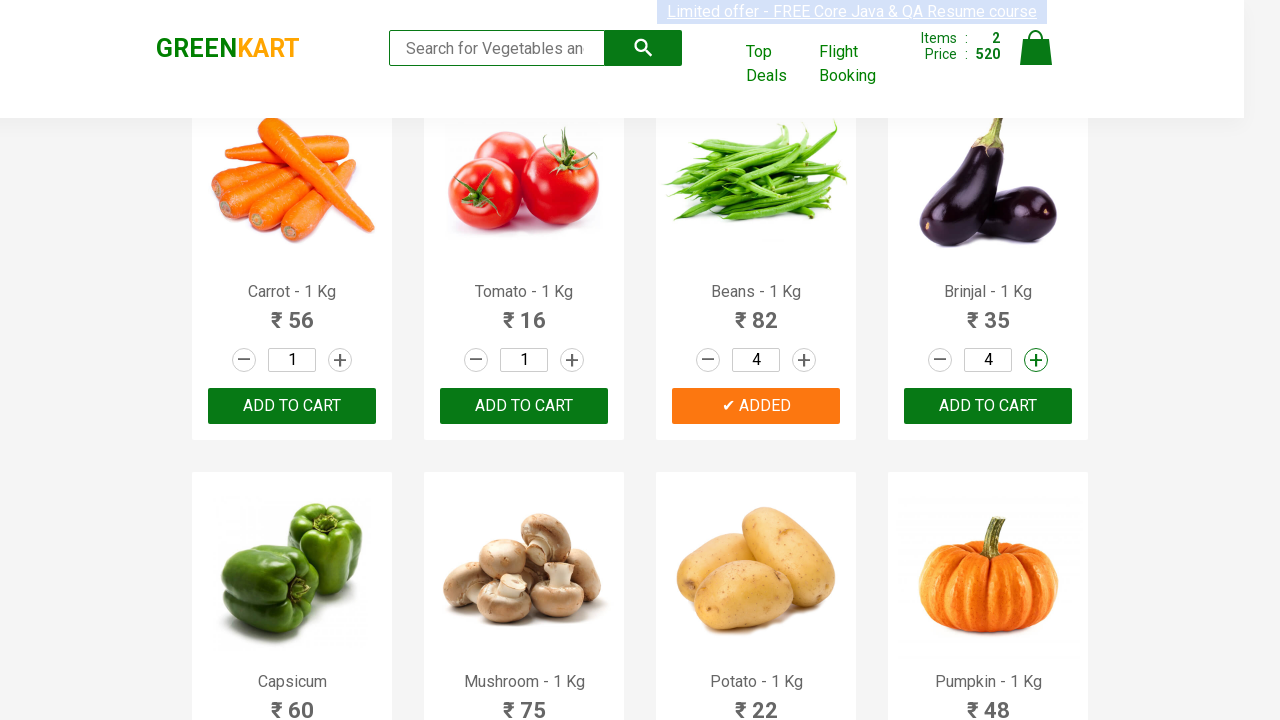

Added Brinjal (quantity: 3) to cart at (988, 406) on .products .product >> nth=7 >> .product-action button
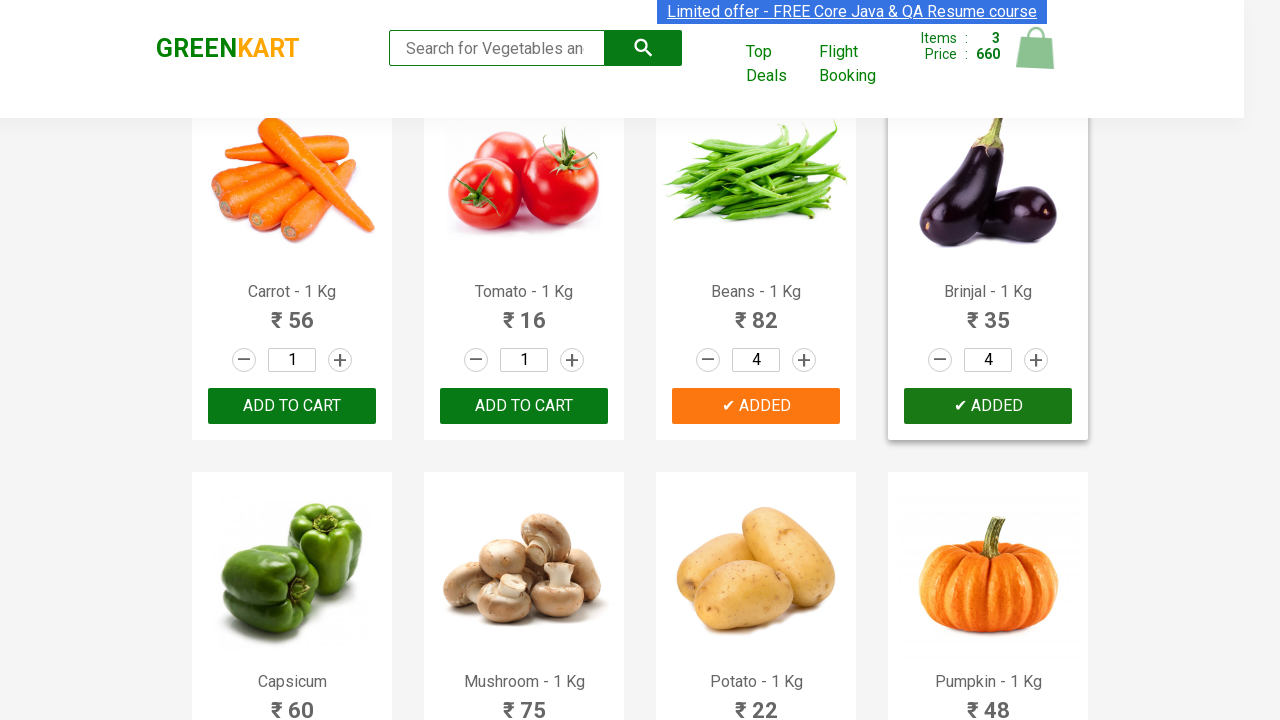

Retrieved product name: Capsicum
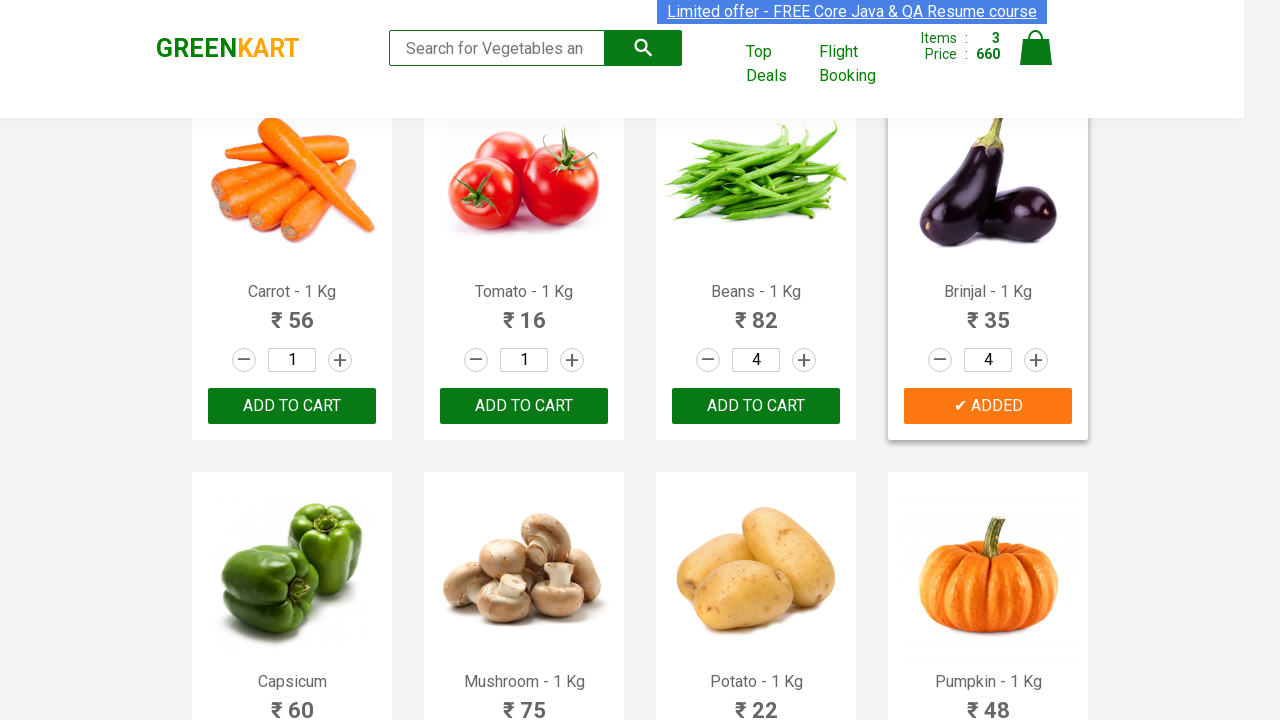

Retrieved product name: Mushroom - 1 Kg
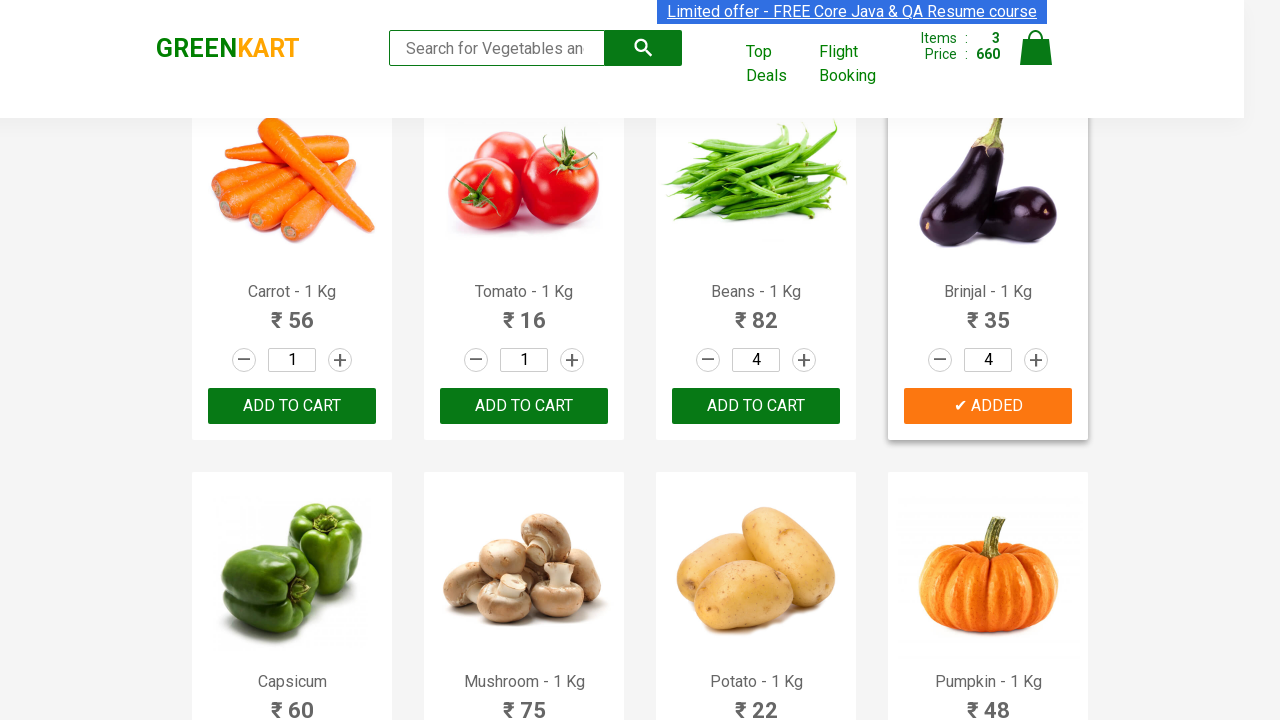

Retrieved product name: Potato - 1 Kg
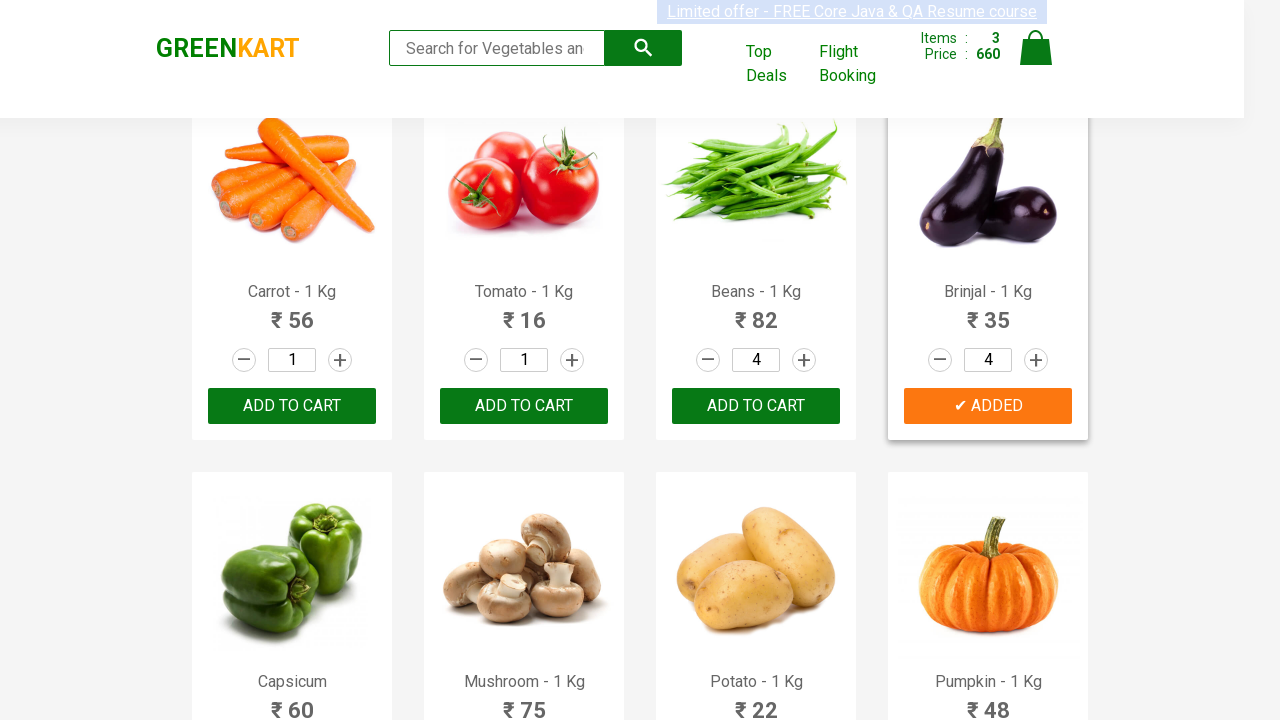

Retrieved product name: Pumpkin - 1 Kg
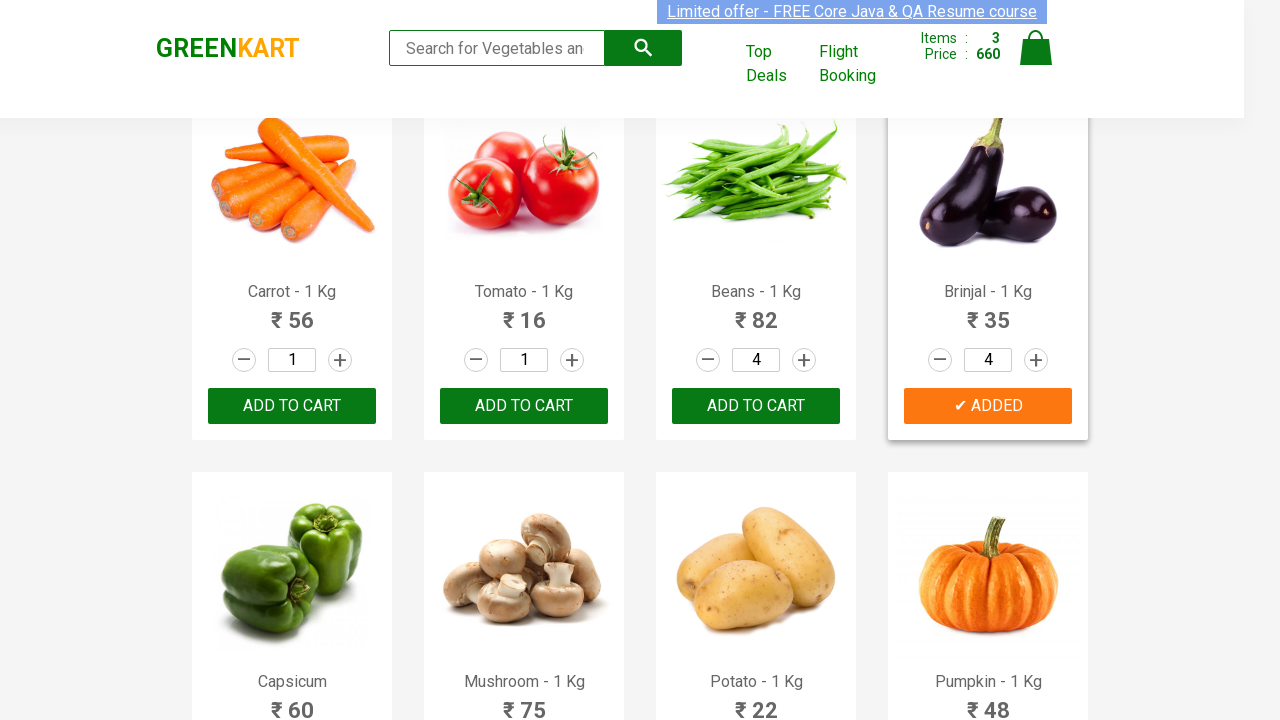

Retrieved product name: Corn - 1 Kg
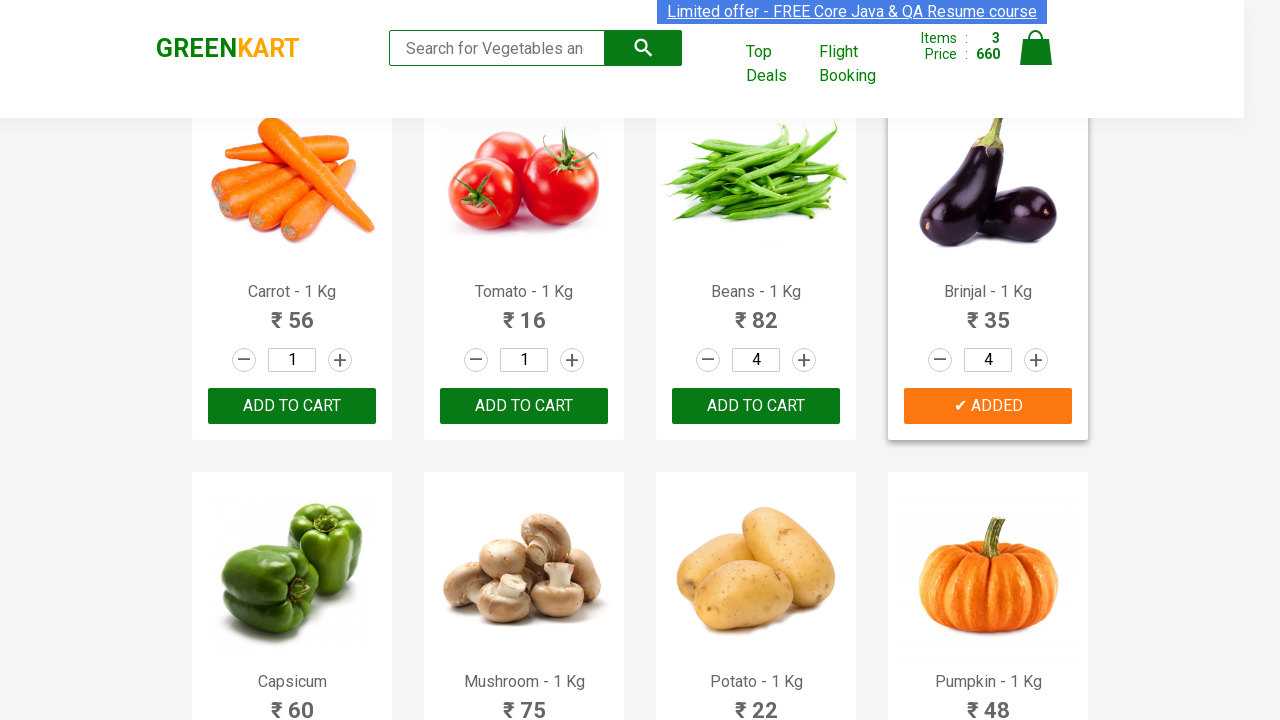

Retrieved product name: Onion - 1 Kg
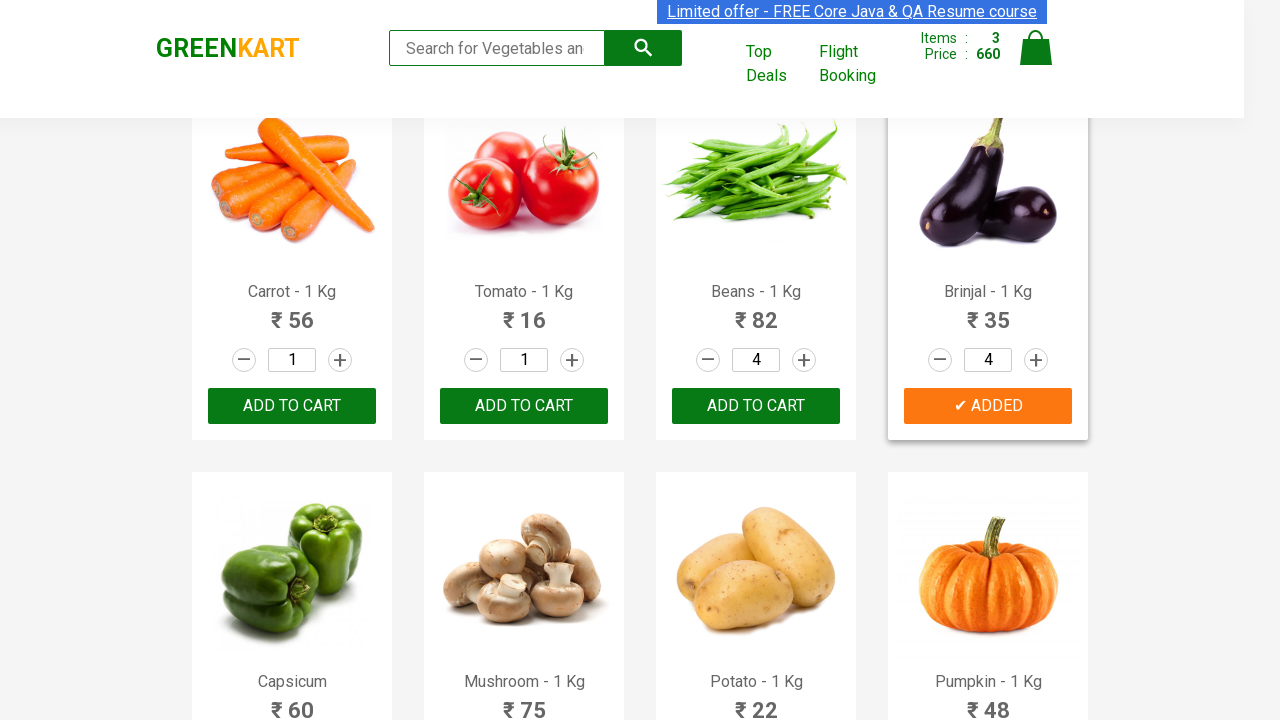

Retrieved product name: Apple - 1 Kg
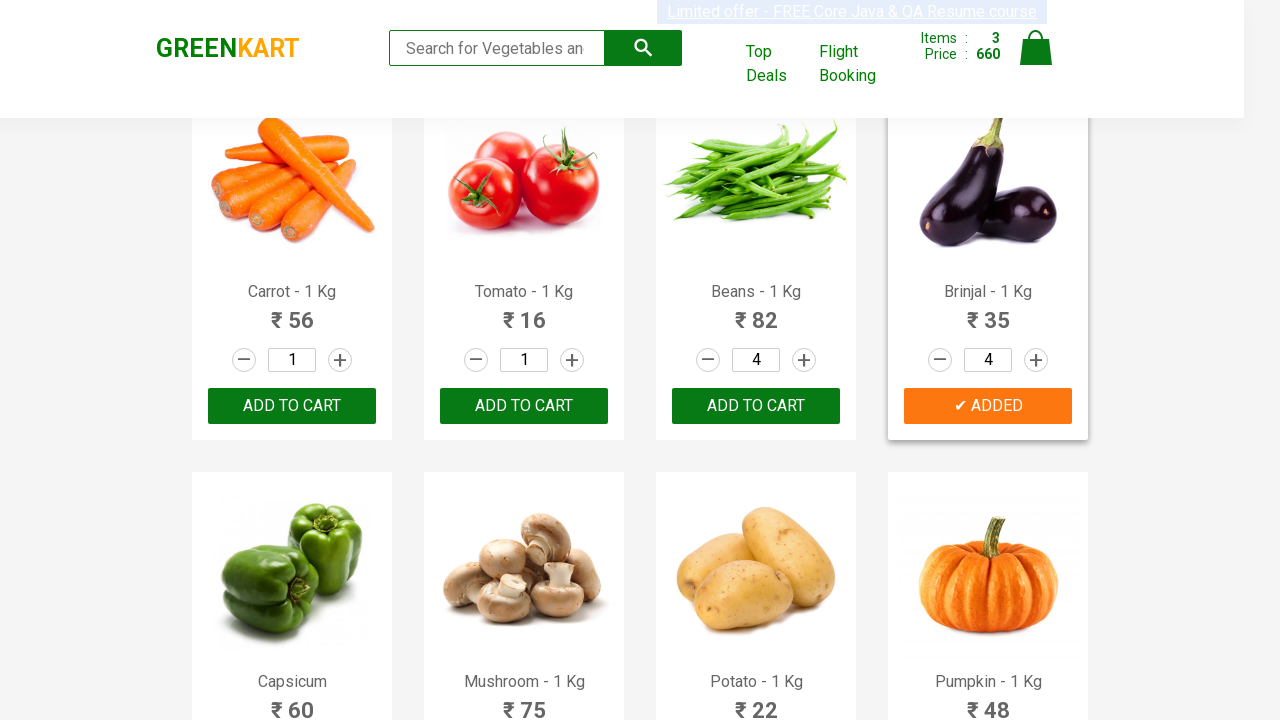

Retrieved product name: Banana - 1 Kg
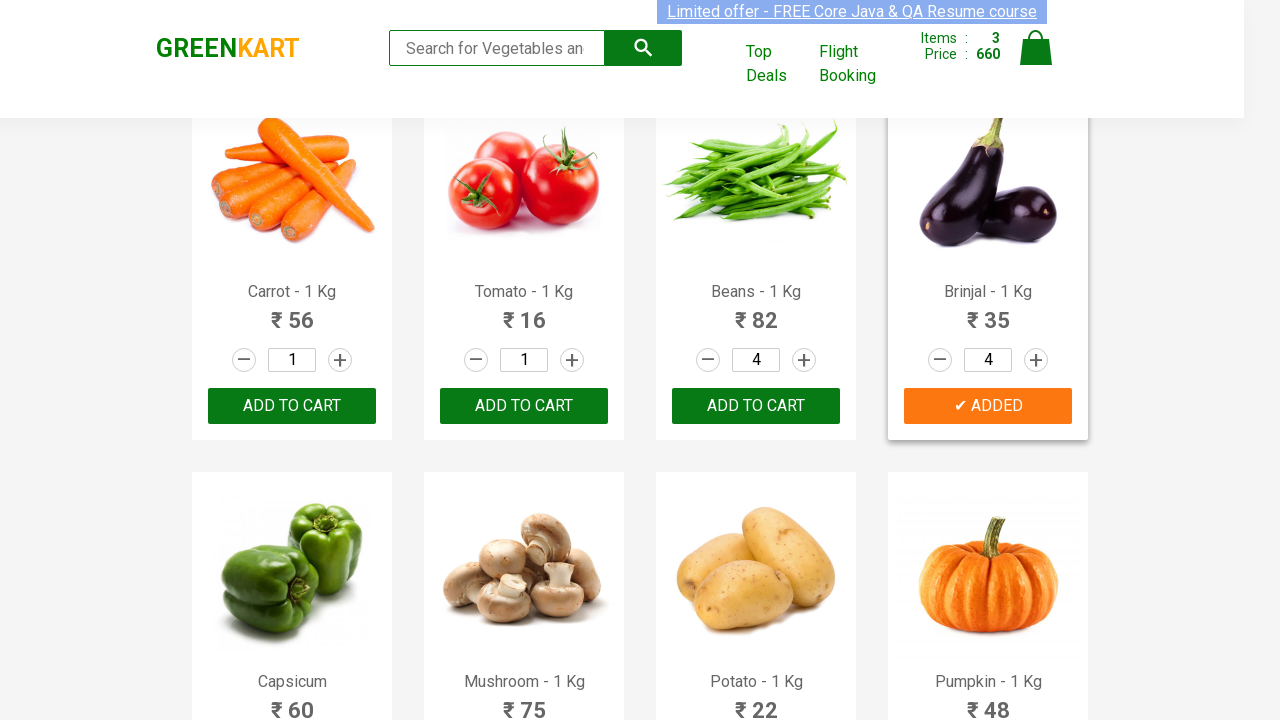

Retrieved product name: Grapes - 1 Kg
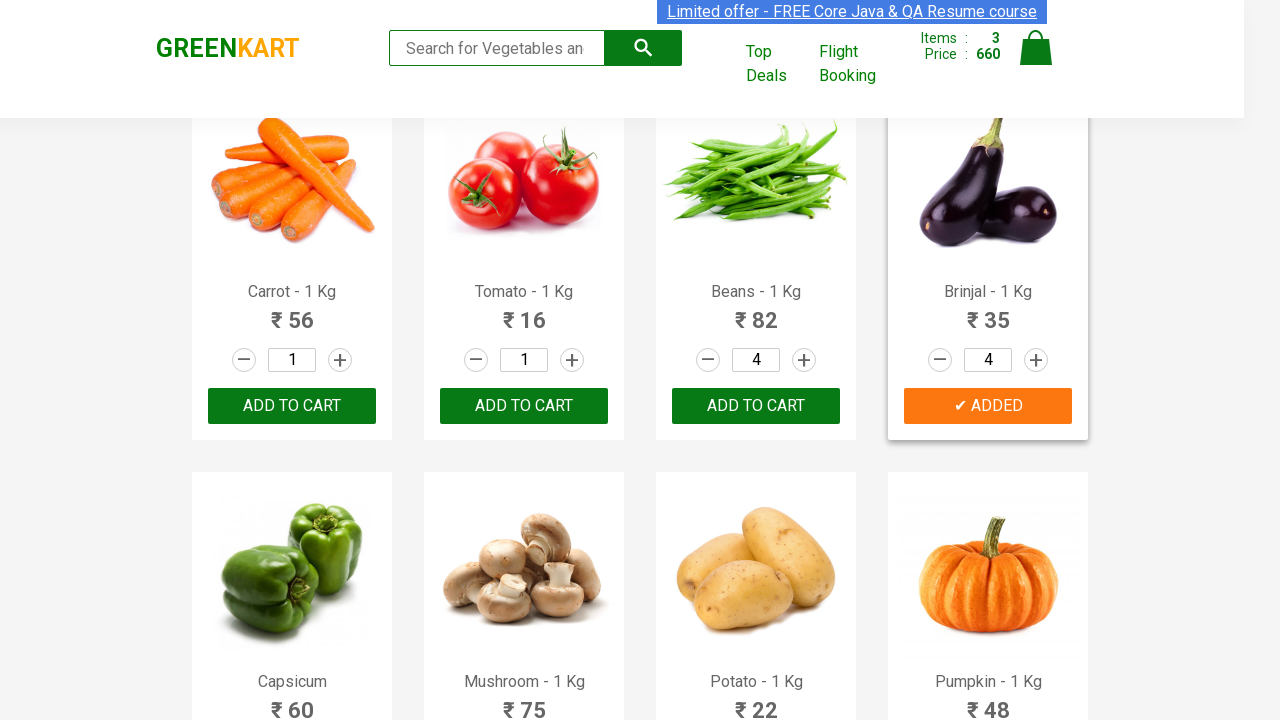

Retrieved product name: Mango - 1 Kg
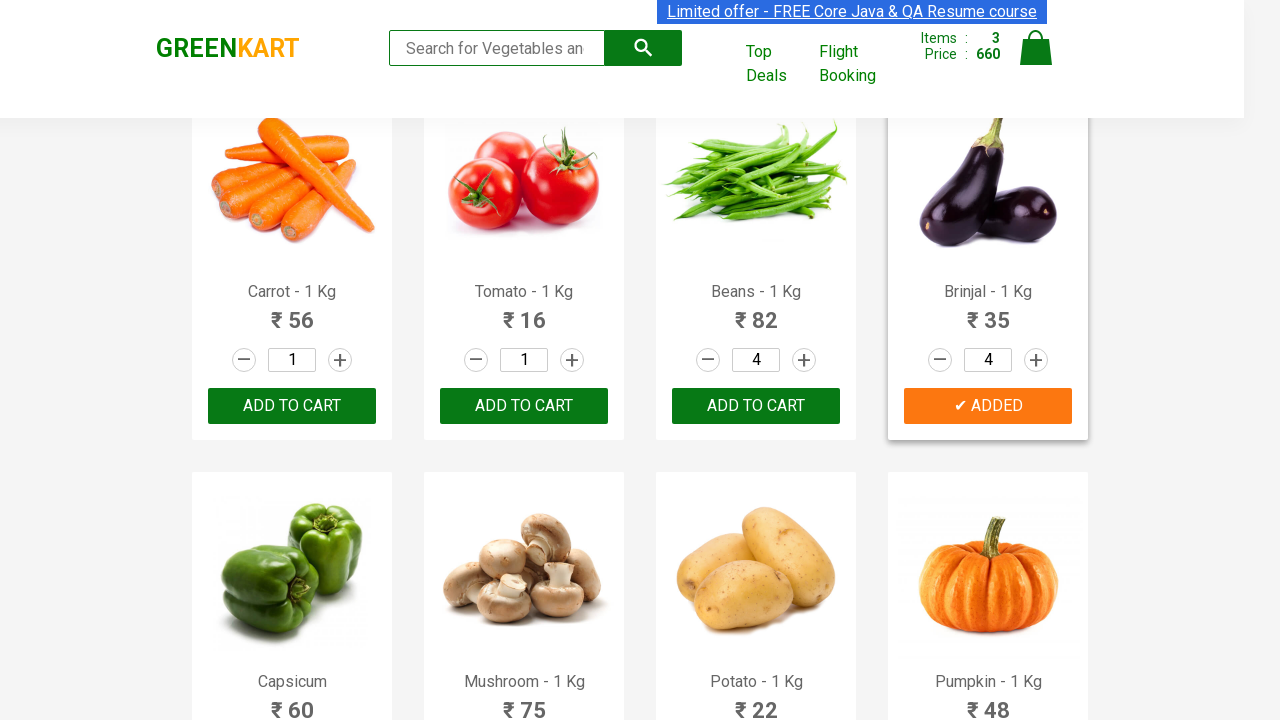

Retrieved product name: Musk Melon - 1 Kg
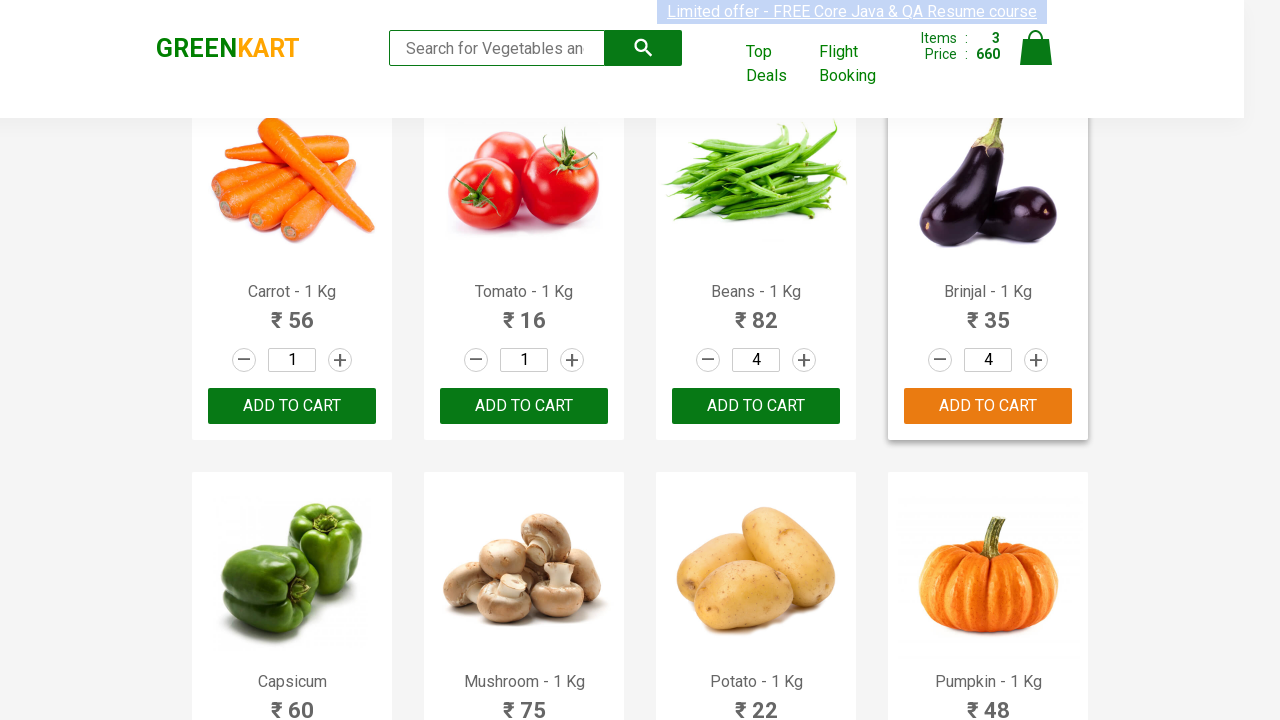

Retrieved product name: Orange - 1 Kg
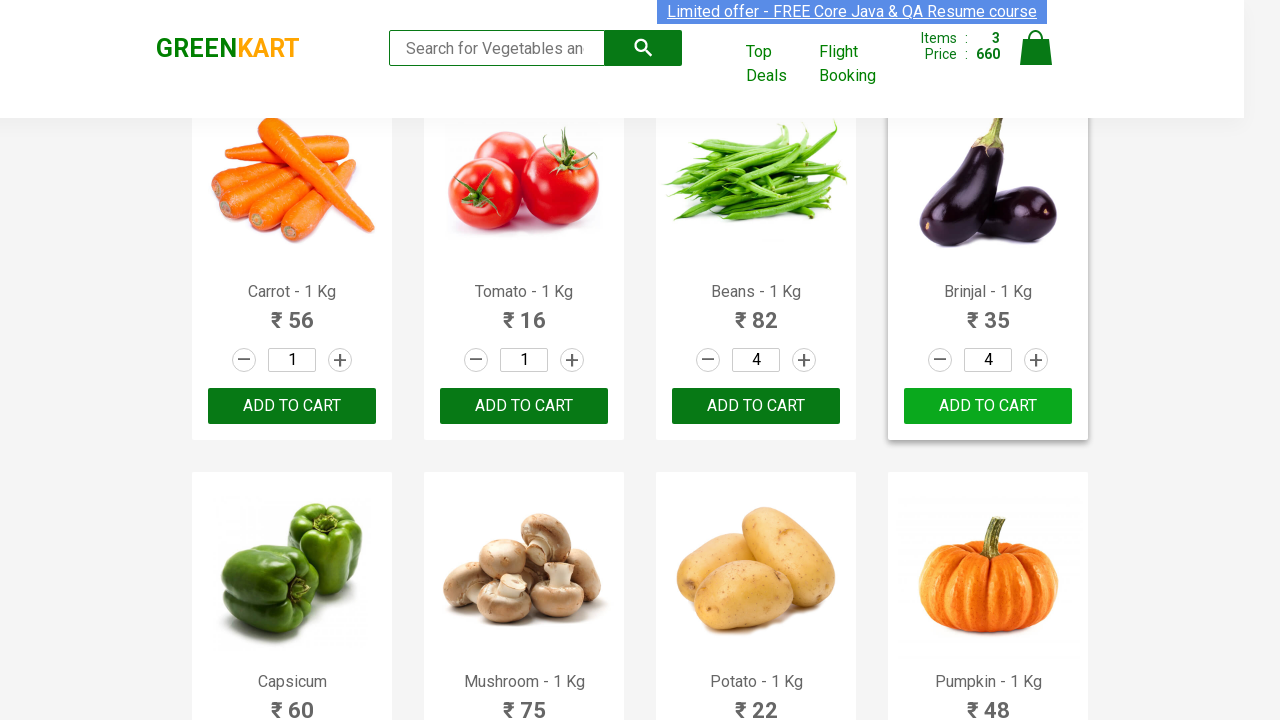

Retrieved product name: Pears - 1 Kg
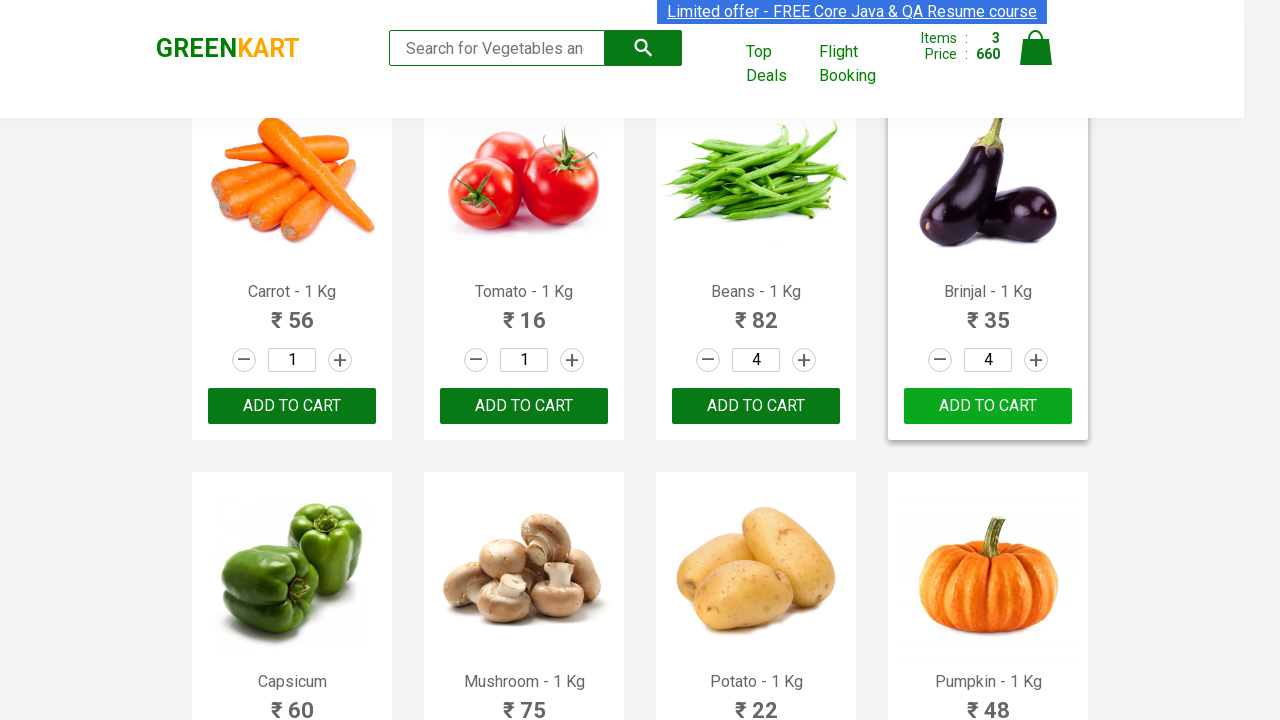

Retrieved product name: Pomegranate - 1 Kg
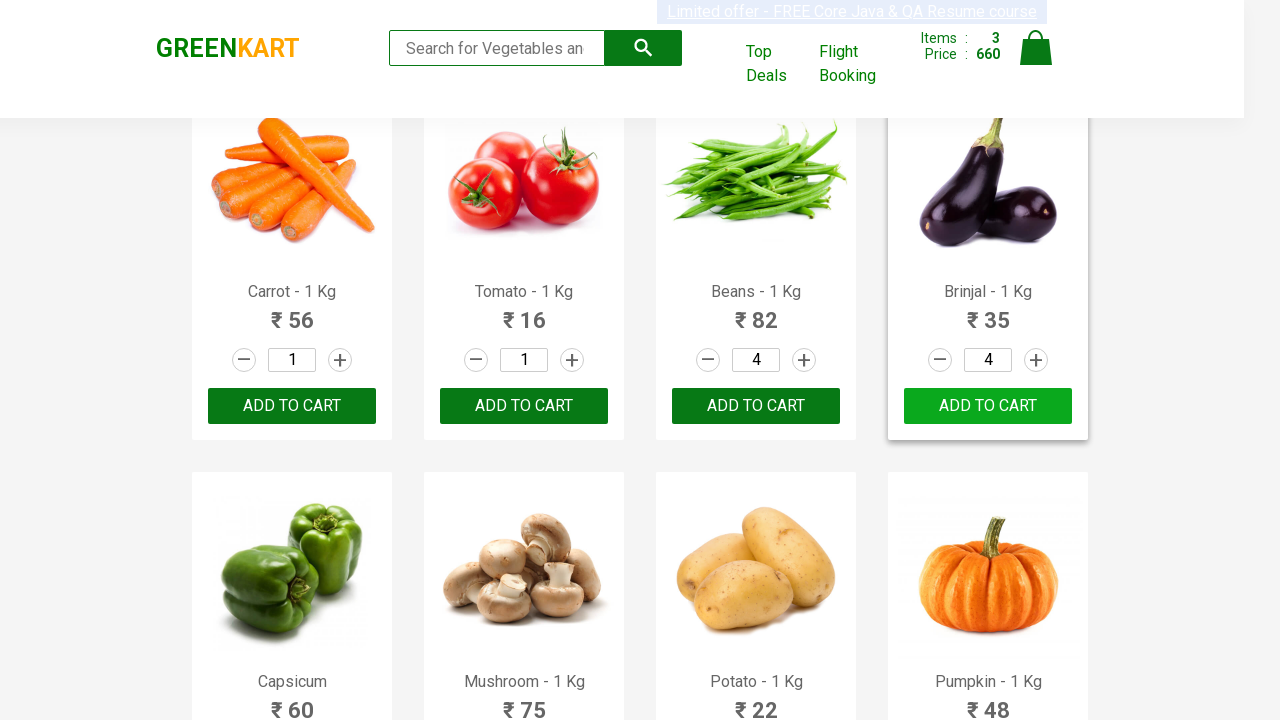

Retrieved product name: Raspberry - 1/4 Kg
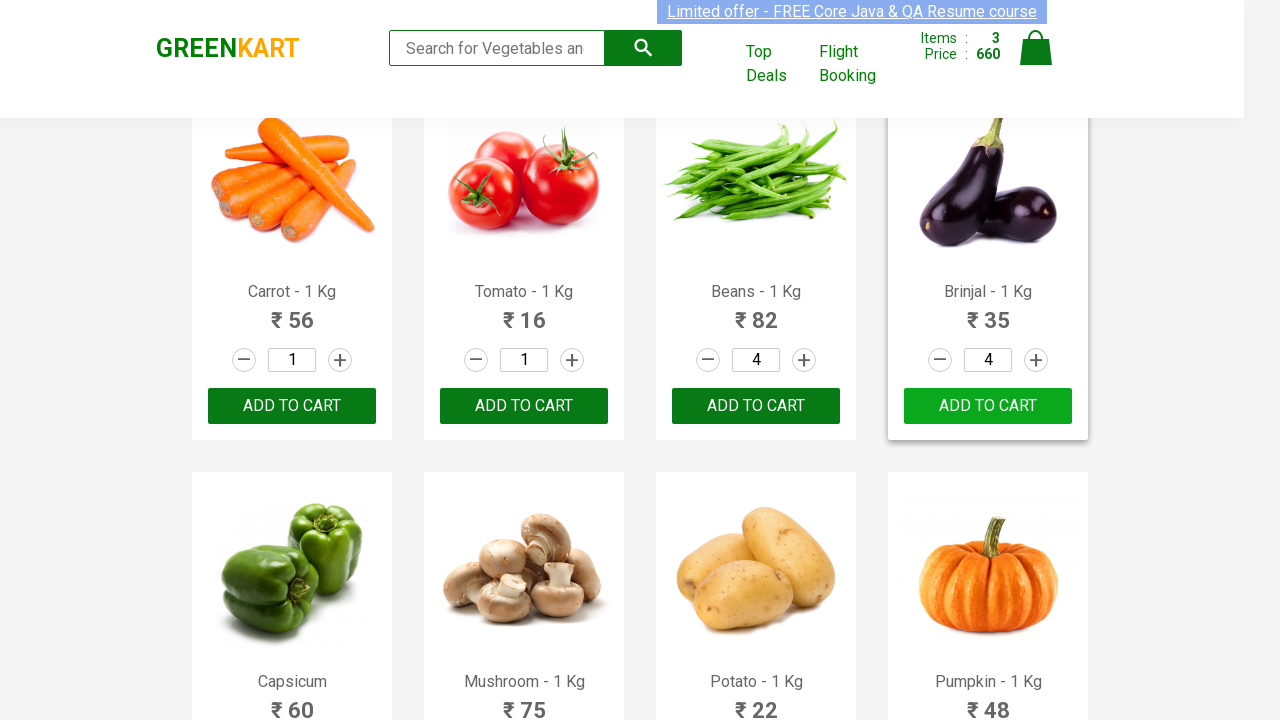

Retrieved product name: Strawberry - 1/4 Kg
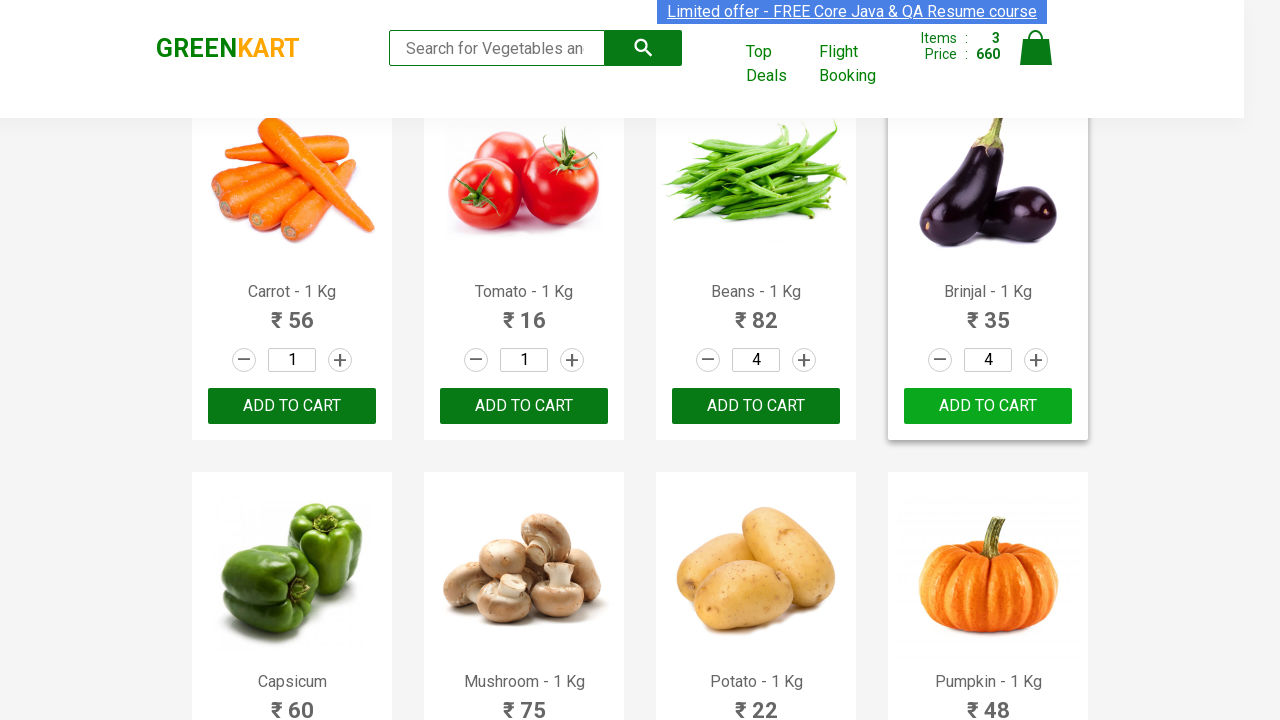

Retrieved product name: Water Melon - 1 Kg
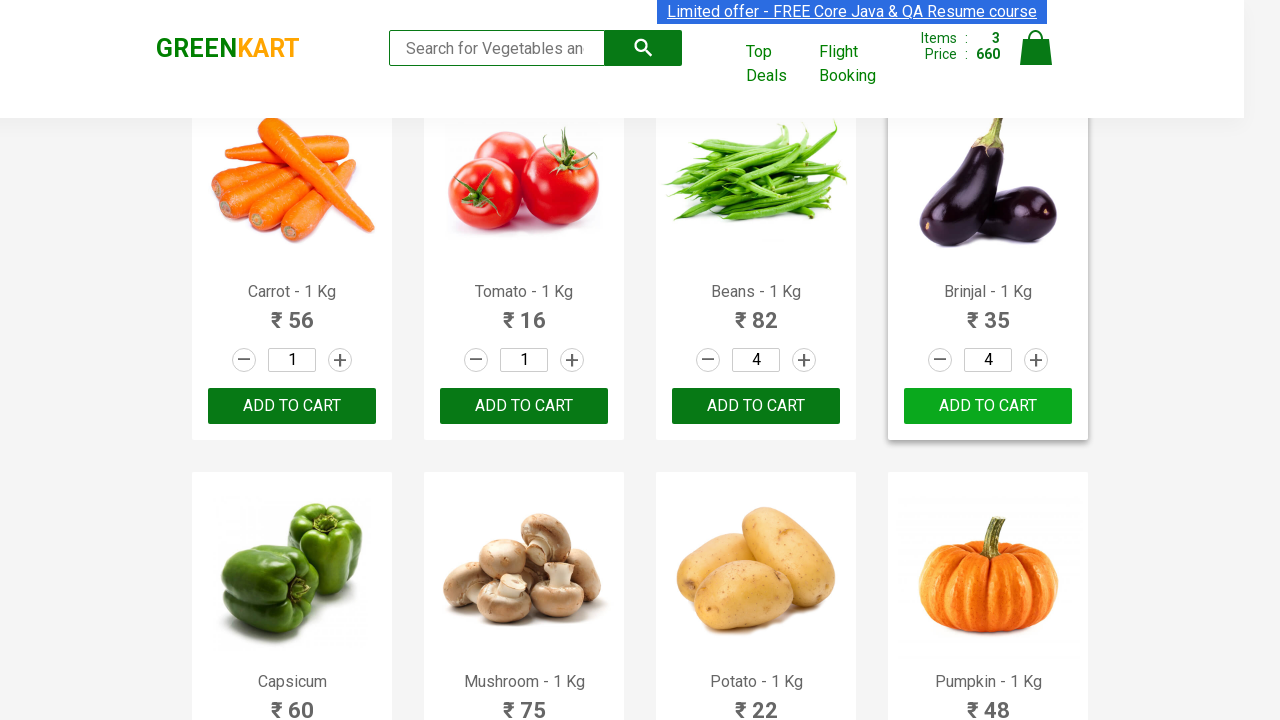

Retrieved product name: Almonds - 1/4 Kg
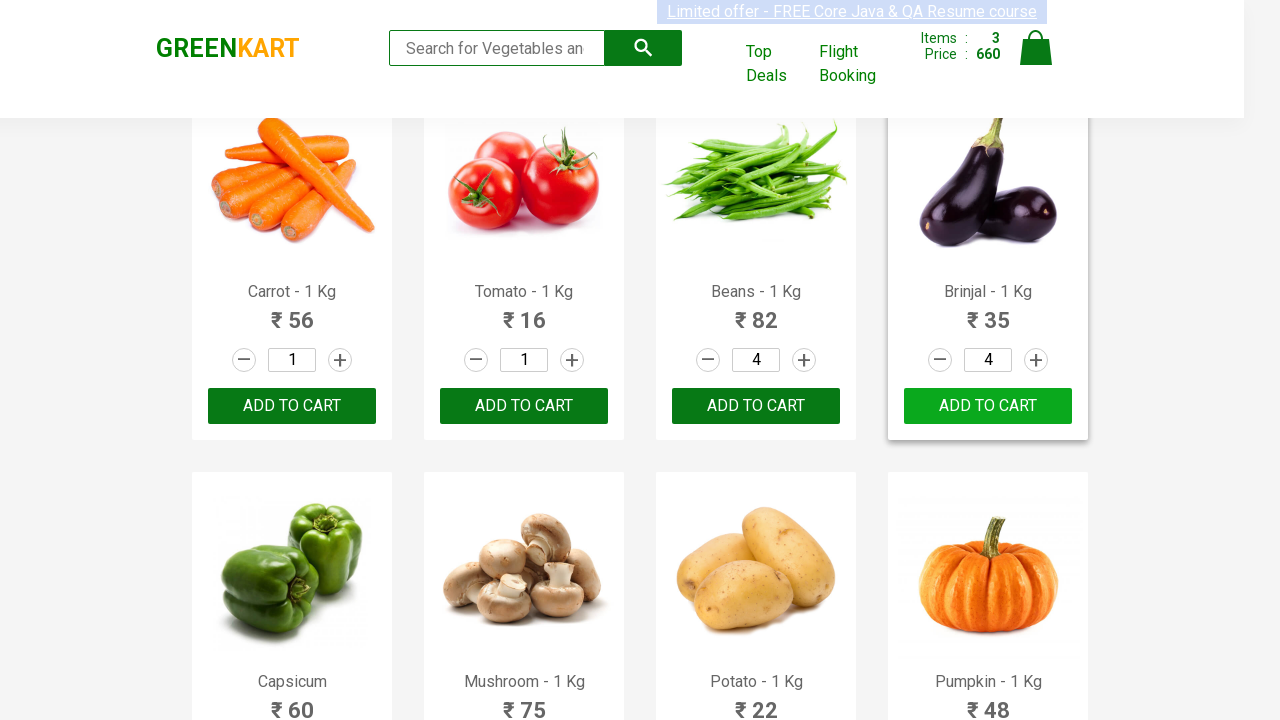

Retrieved product name: Pista - 1/4 Kg
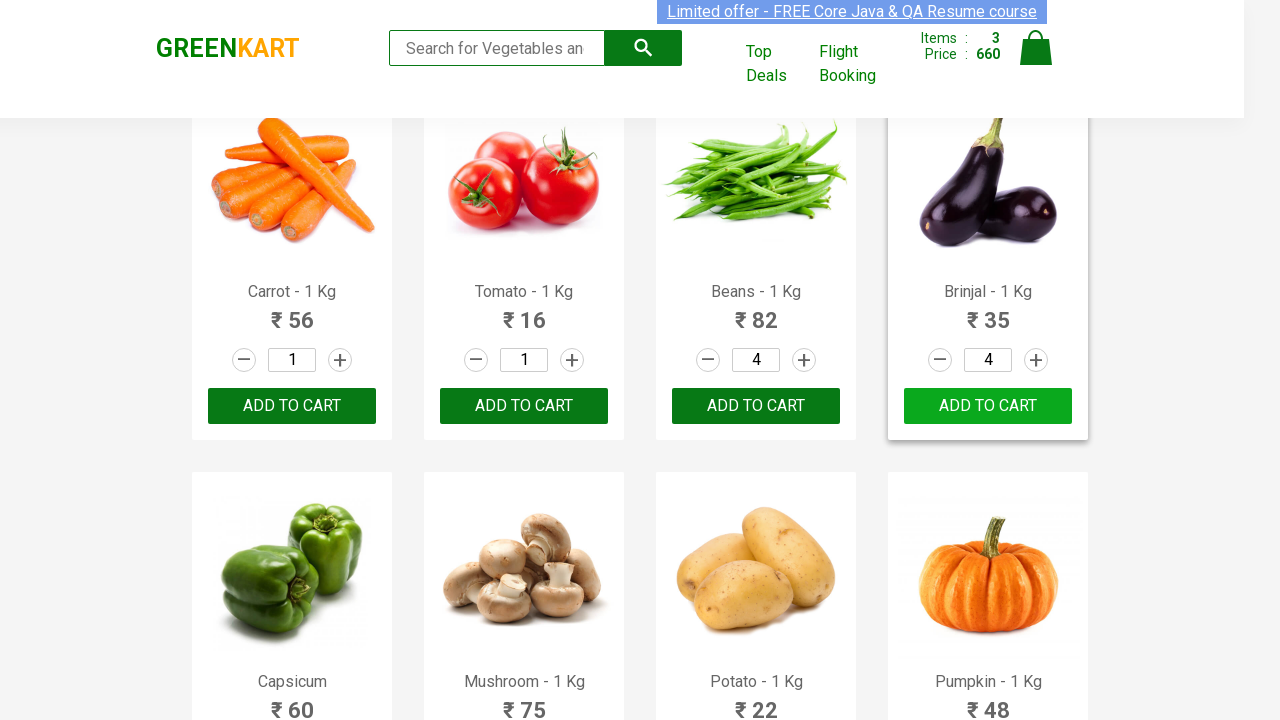

Retrieved product name: Nuts Mixture - 1 Kg
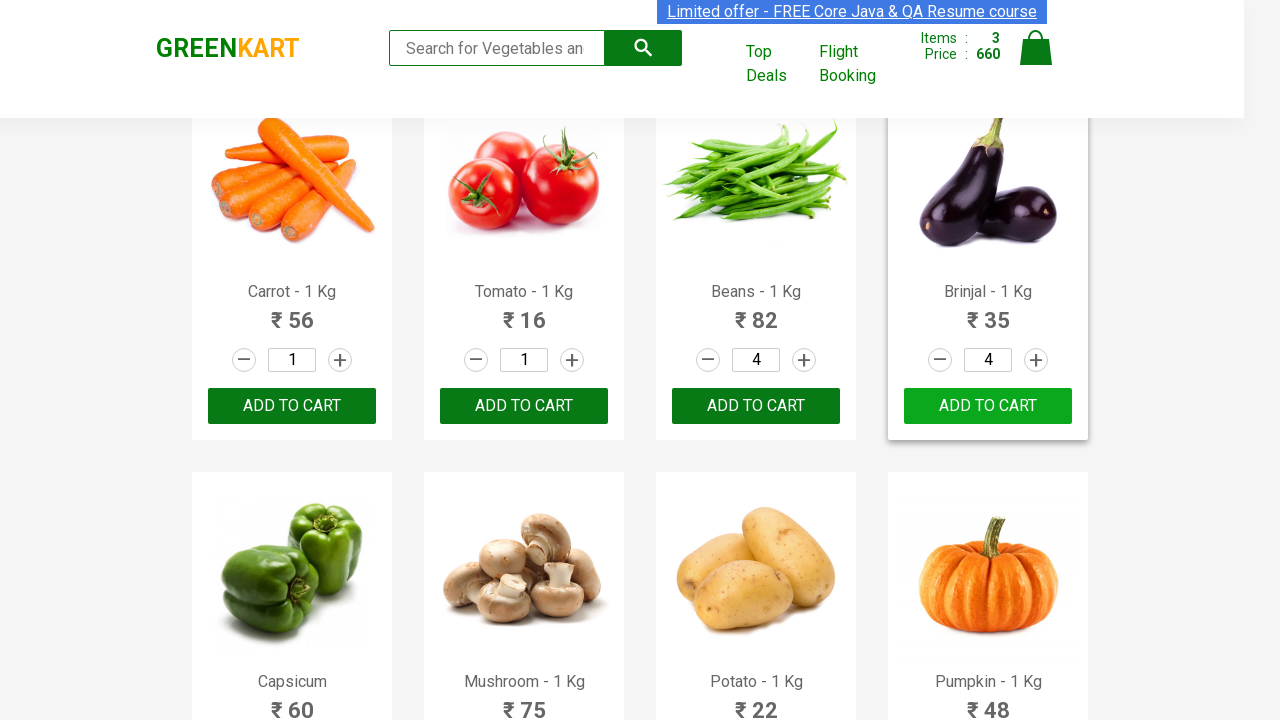

Retrieved product name: Cashews - 1 Kg
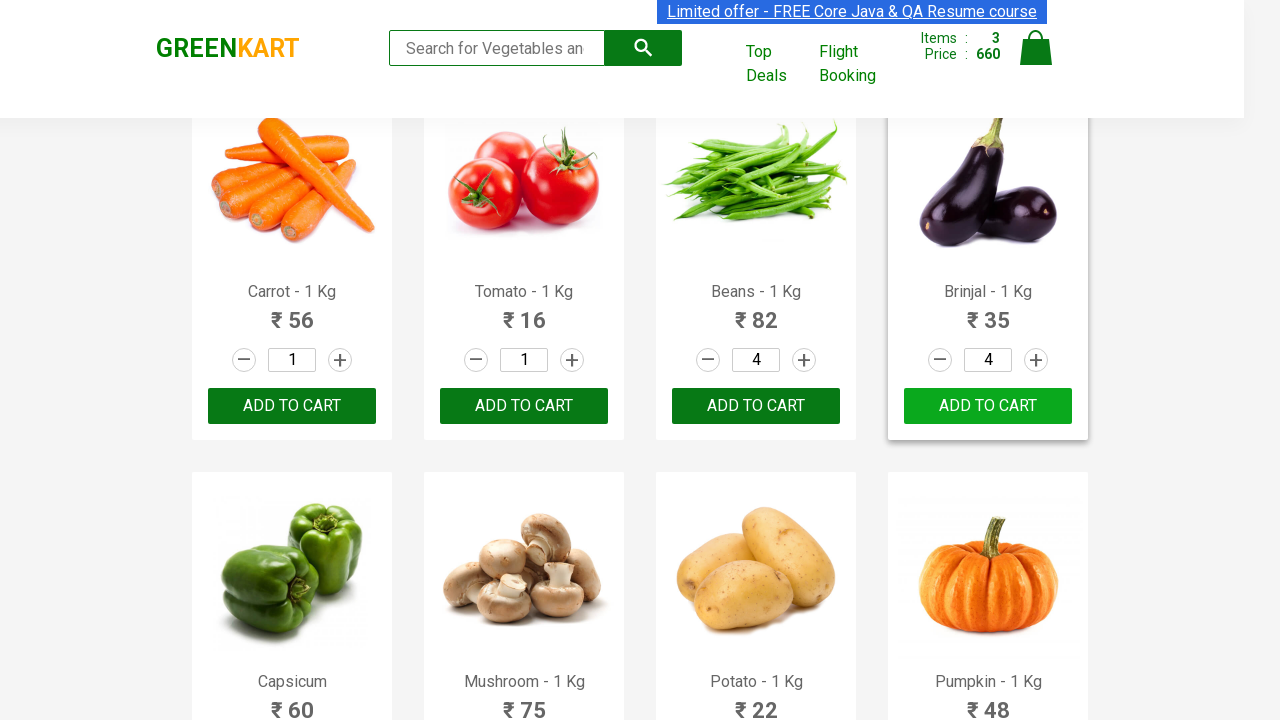

Retrieved product name: Walnuts - 1/4 Kg
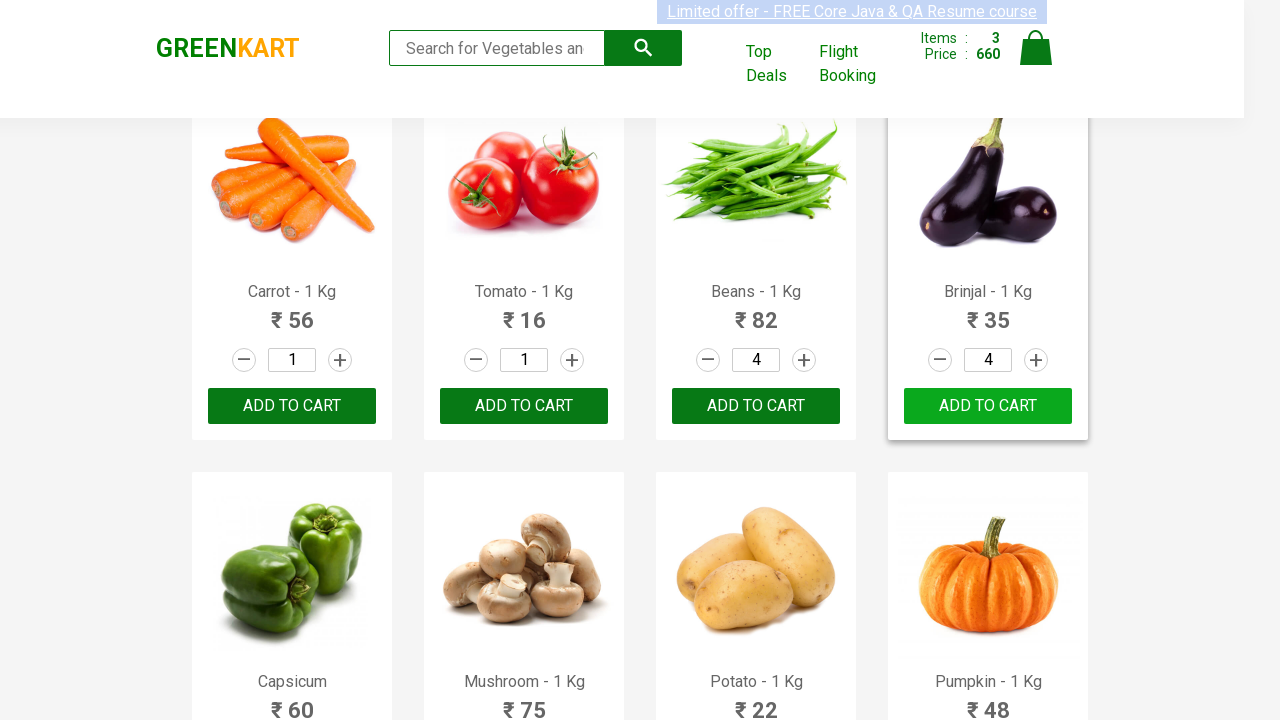

Clicked on cart icon to view shopping cart at (1036, 59) on .cart-icon
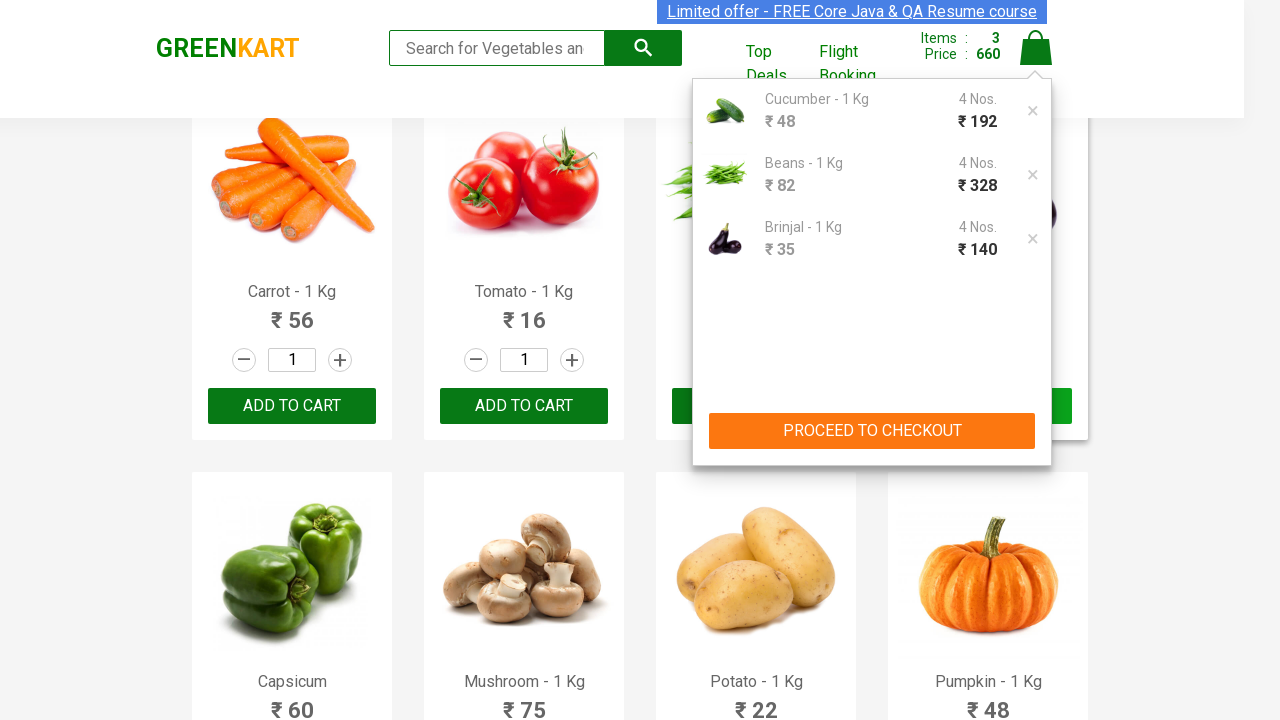

Clicked 'PROCEED TO CHECKOUT' button to proceed with order at (872, 431) on button:text('PROCEED TO CHECKOUT')
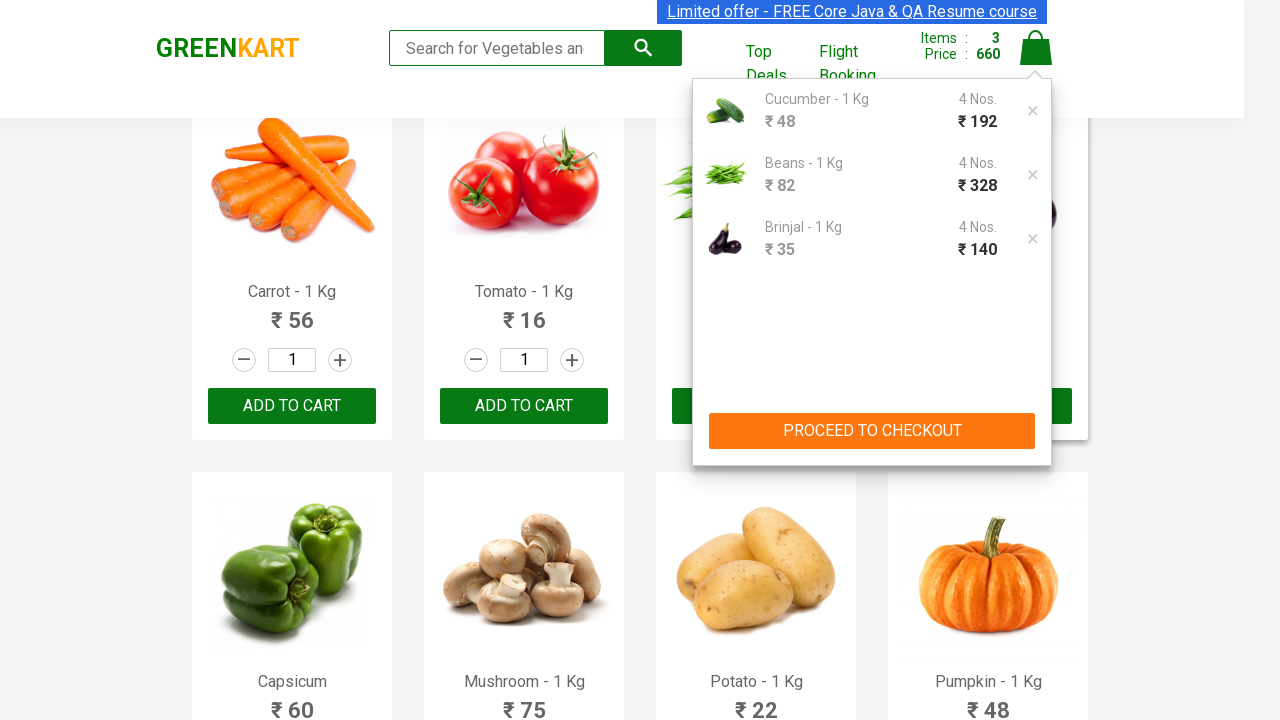

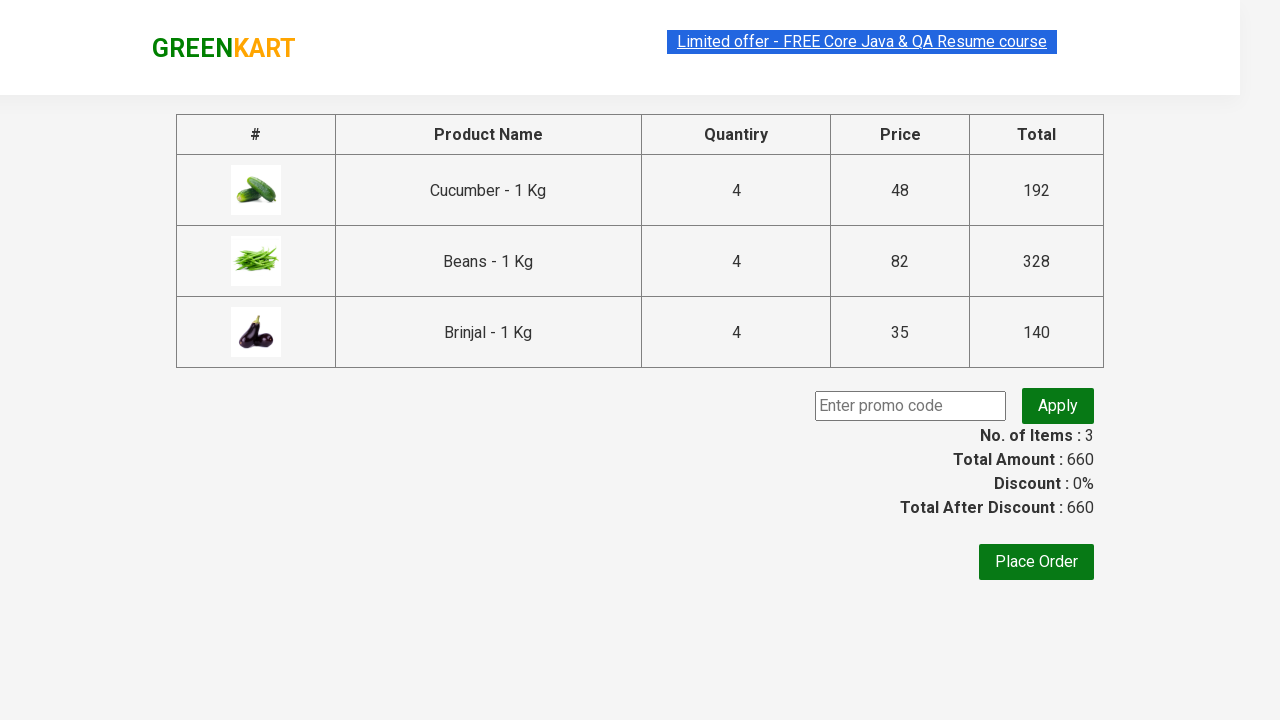